Tests navigation functionality of an ERP application by clicking through 12 different menu items (Dashboard, POS Terminal, Sales History, Stock Management, Products, Categories, Incoming Goods, Outgoing Goods, Income, Expenses, Sales Report, Stock Report) and verifying each navigation succeeds by checking the URL.

Starting URL: https://erp-filament.vercel.app/dashboard

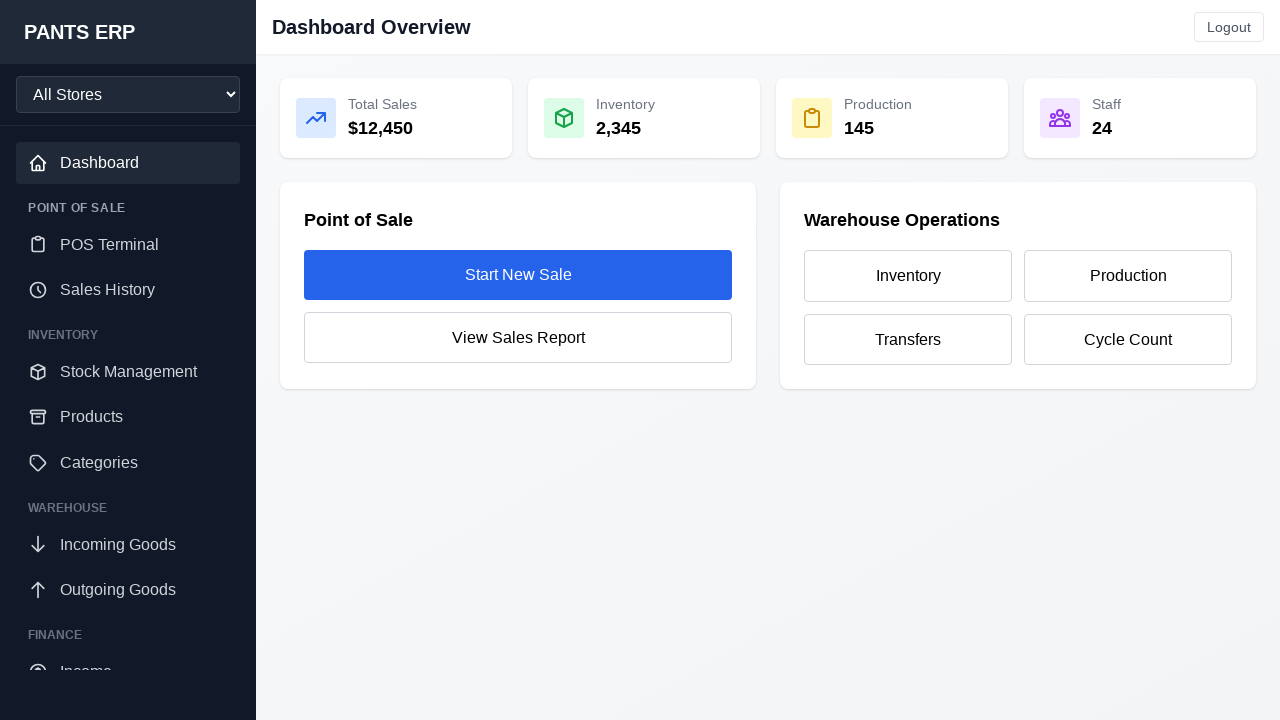

Dashboard page loaded with networkidle state
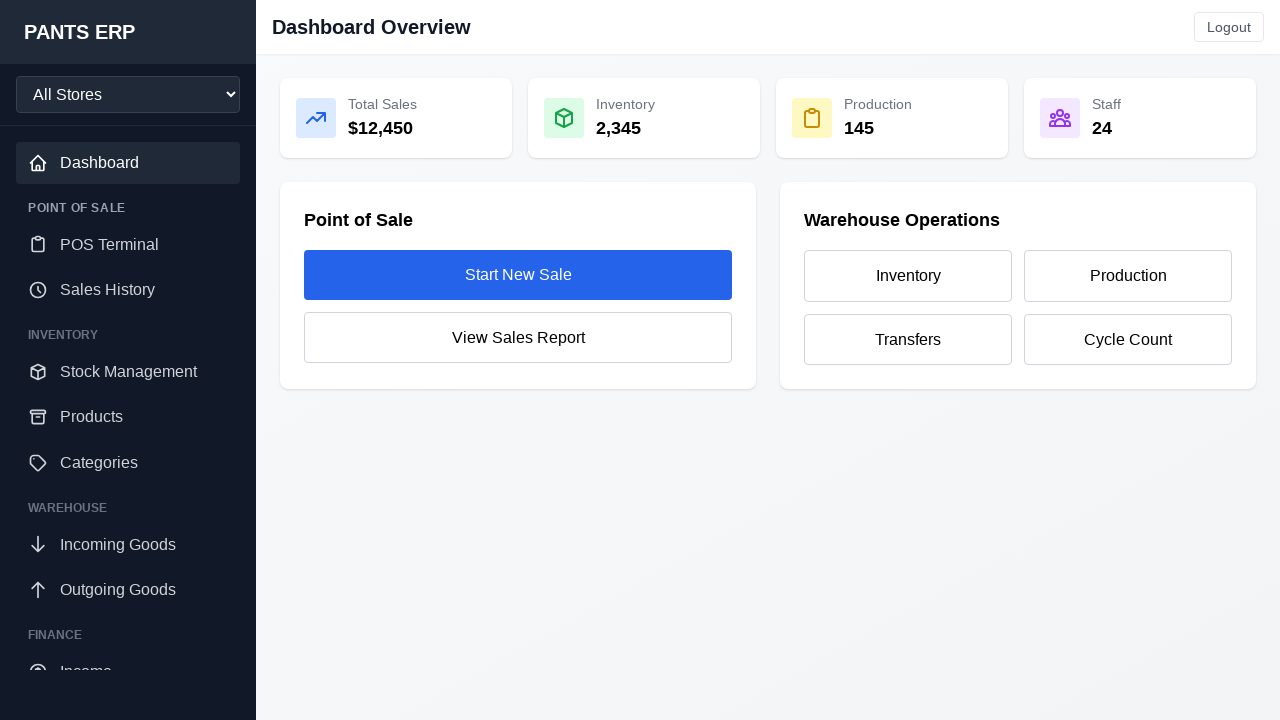

Clicked menu item: Dashboard at (128, 163) on text="Dashboard"
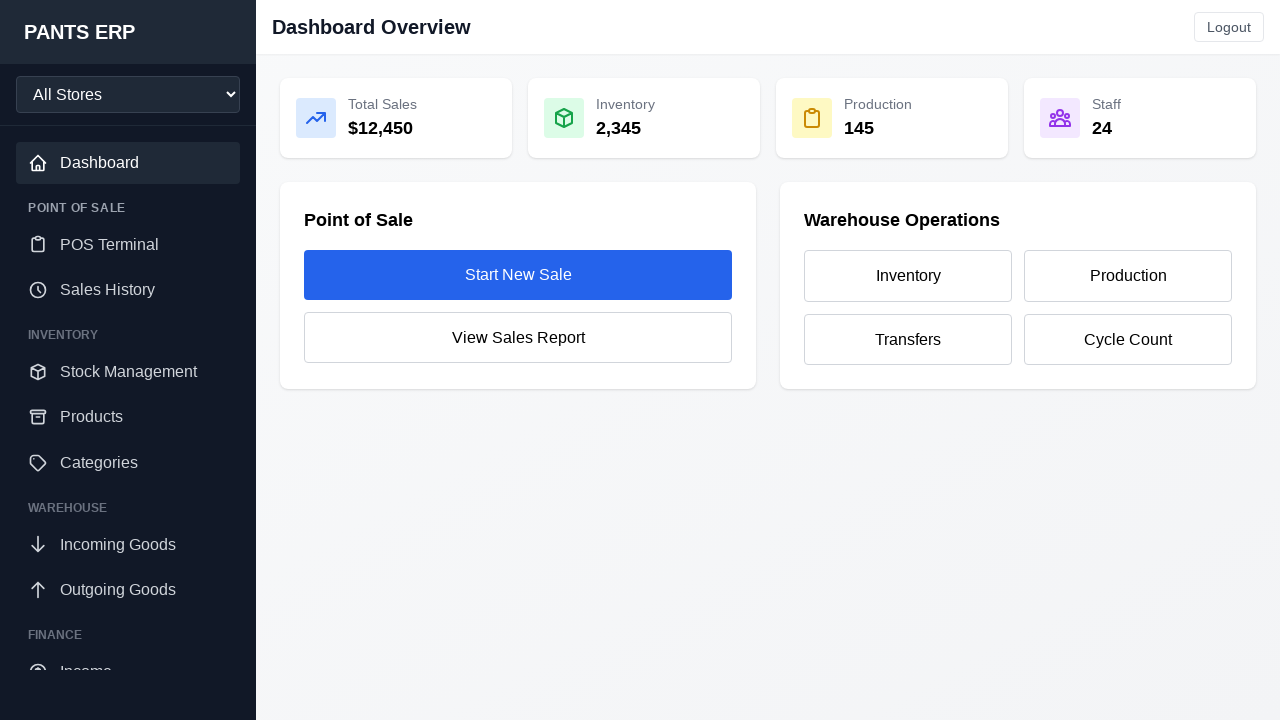

Navigation to /dashboard completed
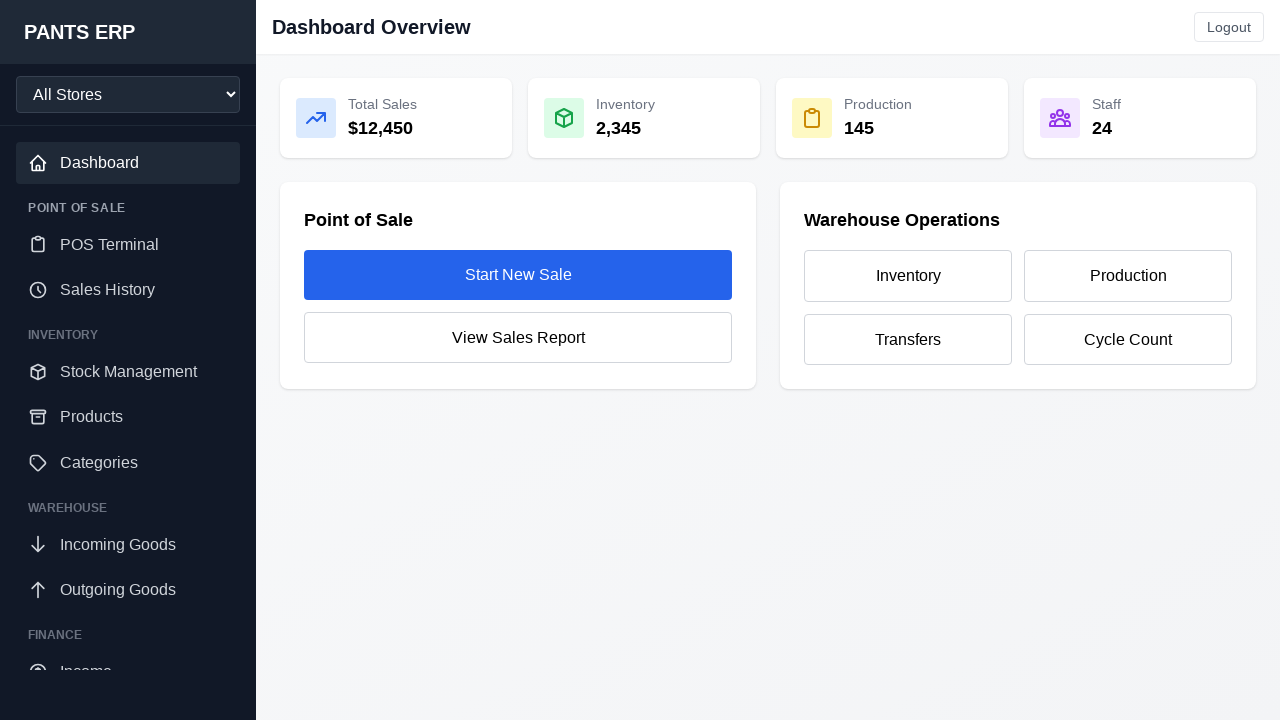

Current URL verified: https://erp-filament.vercel.app/dashboard
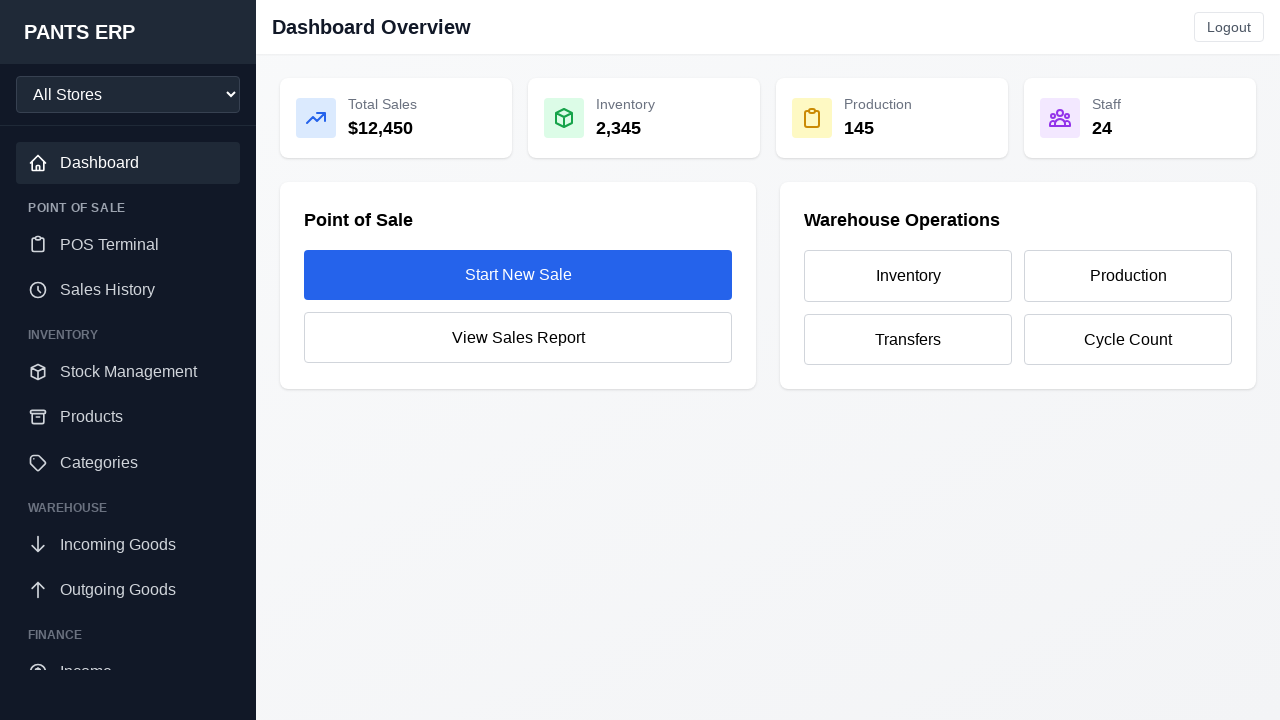

Clicked menu item: POS Terminal at (128, 244) on text="POS Terminal"
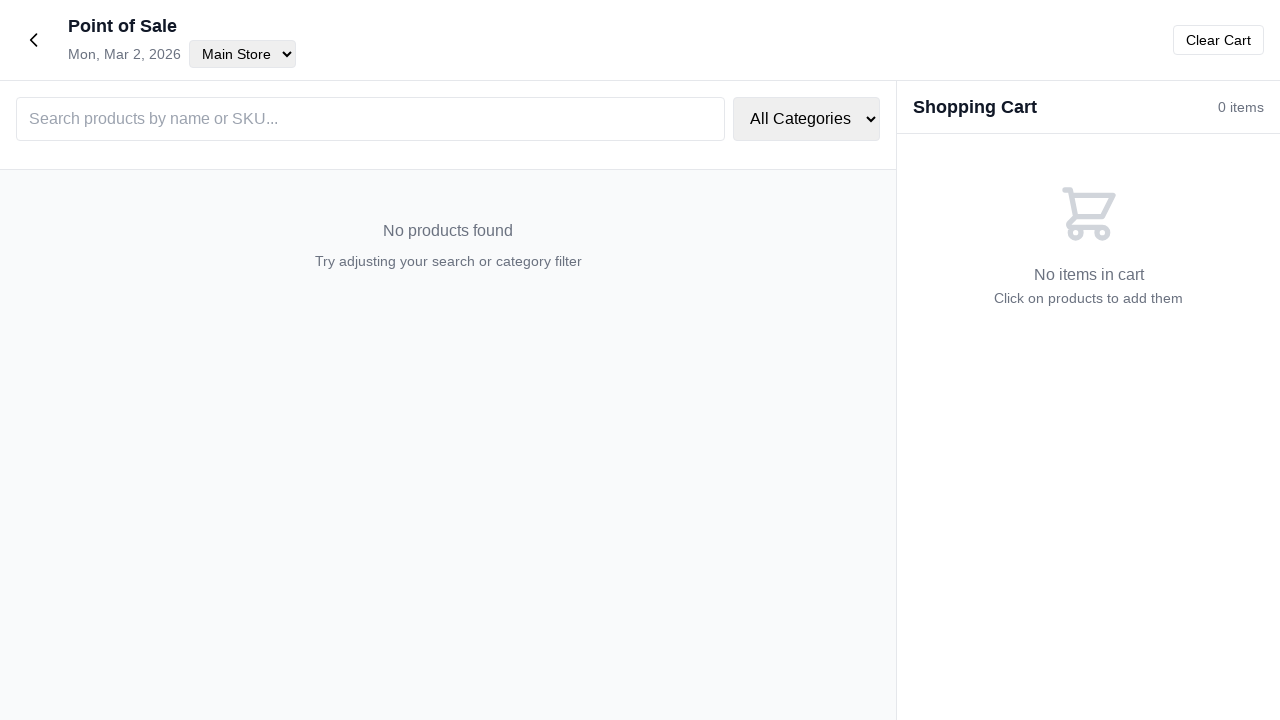

Navigation to /pos completed
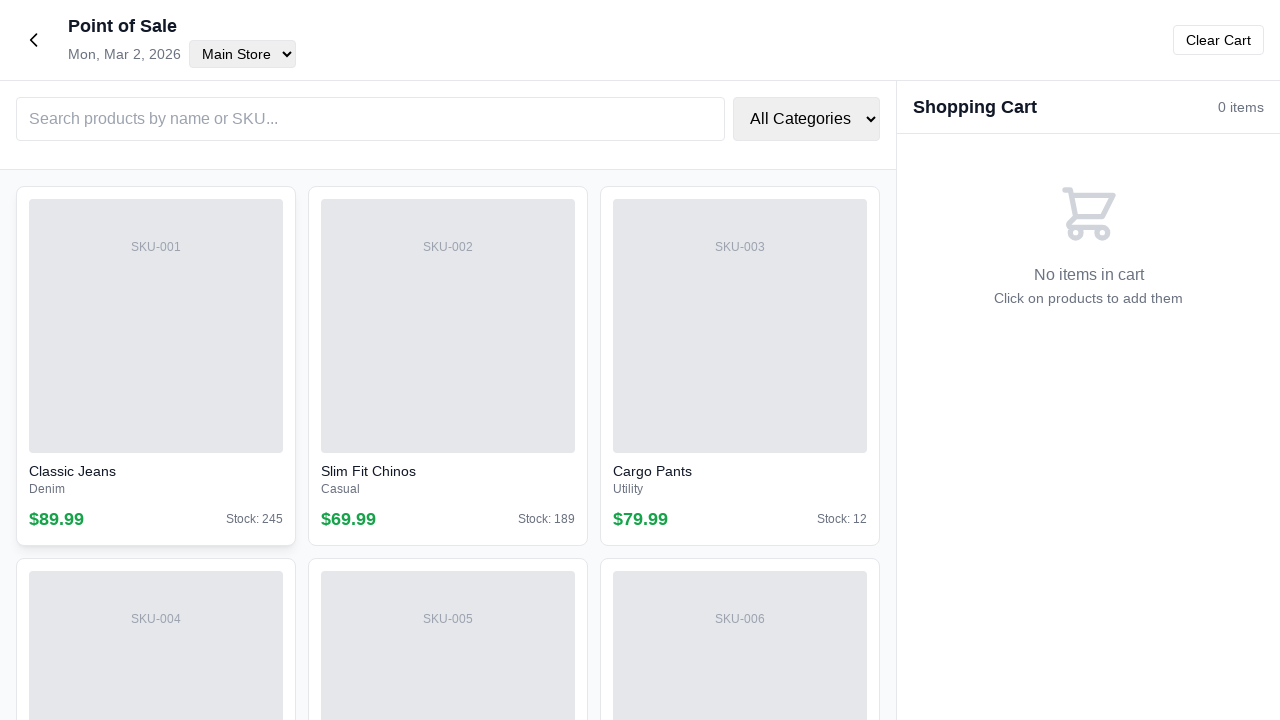

Current URL verified: https://erp-filament.vercel.app/pos
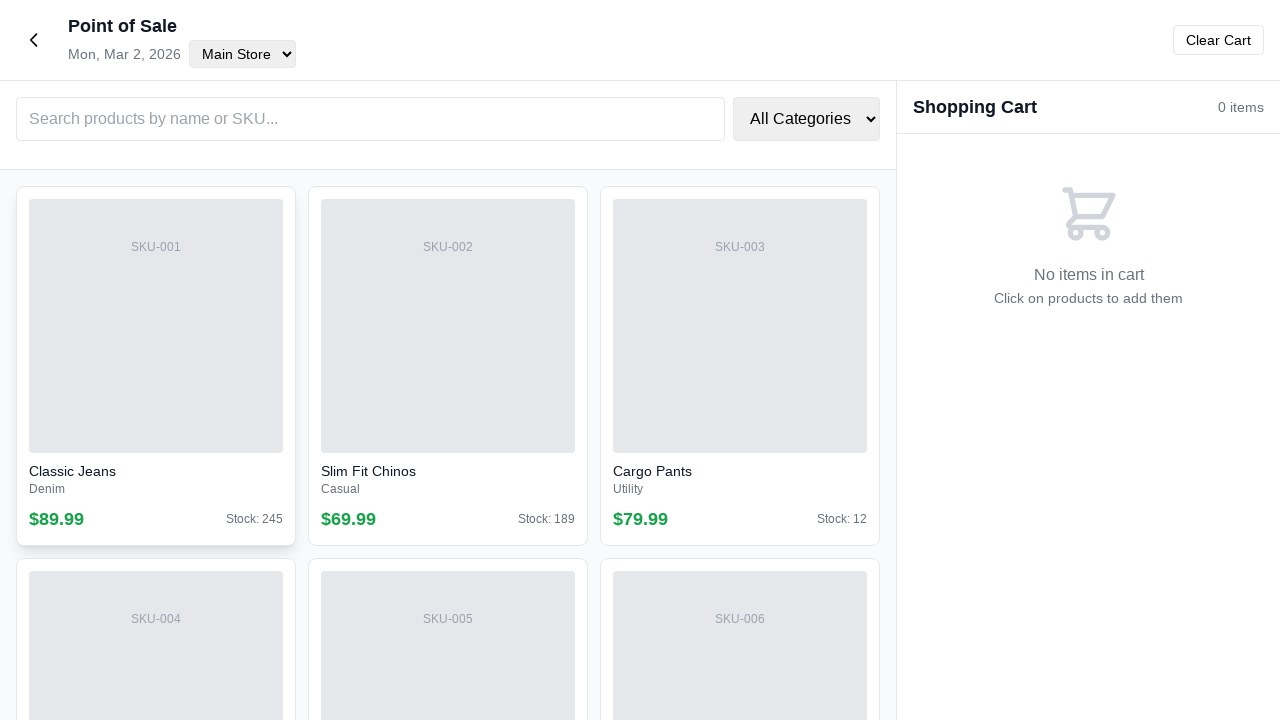

Navigated back to dashboard for next menu test
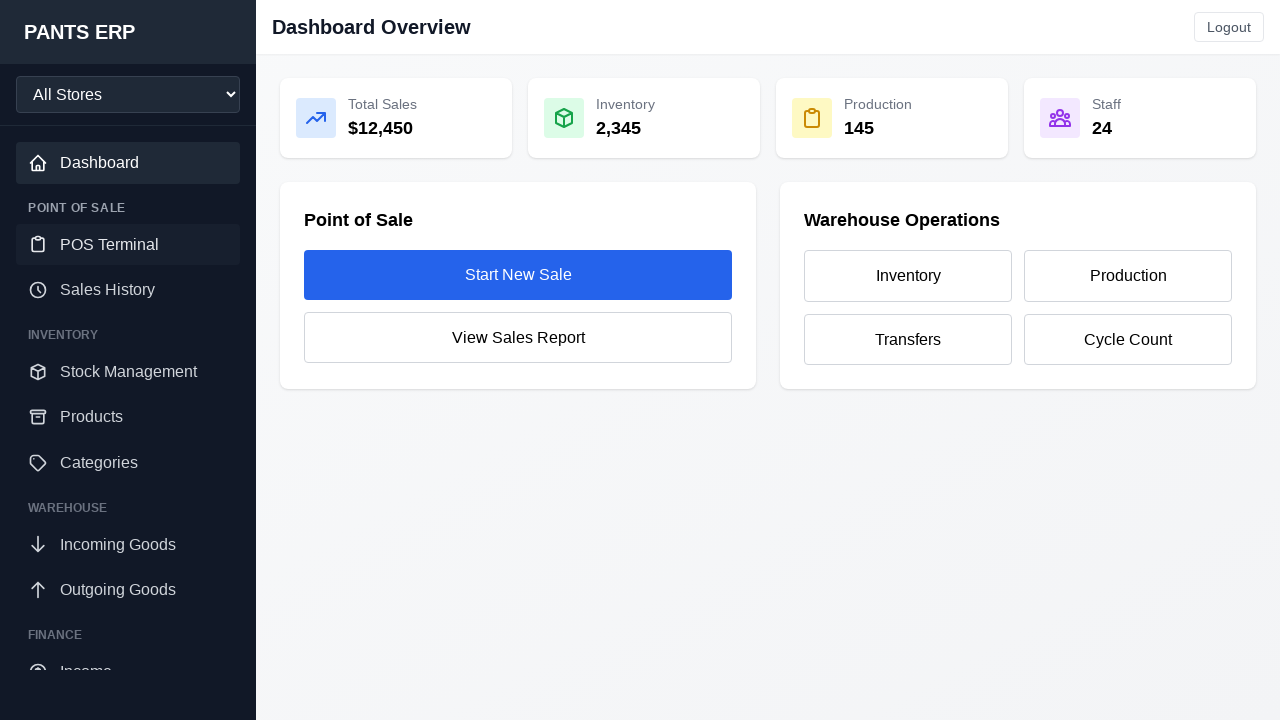

Dashboard page loaded with networkidle state
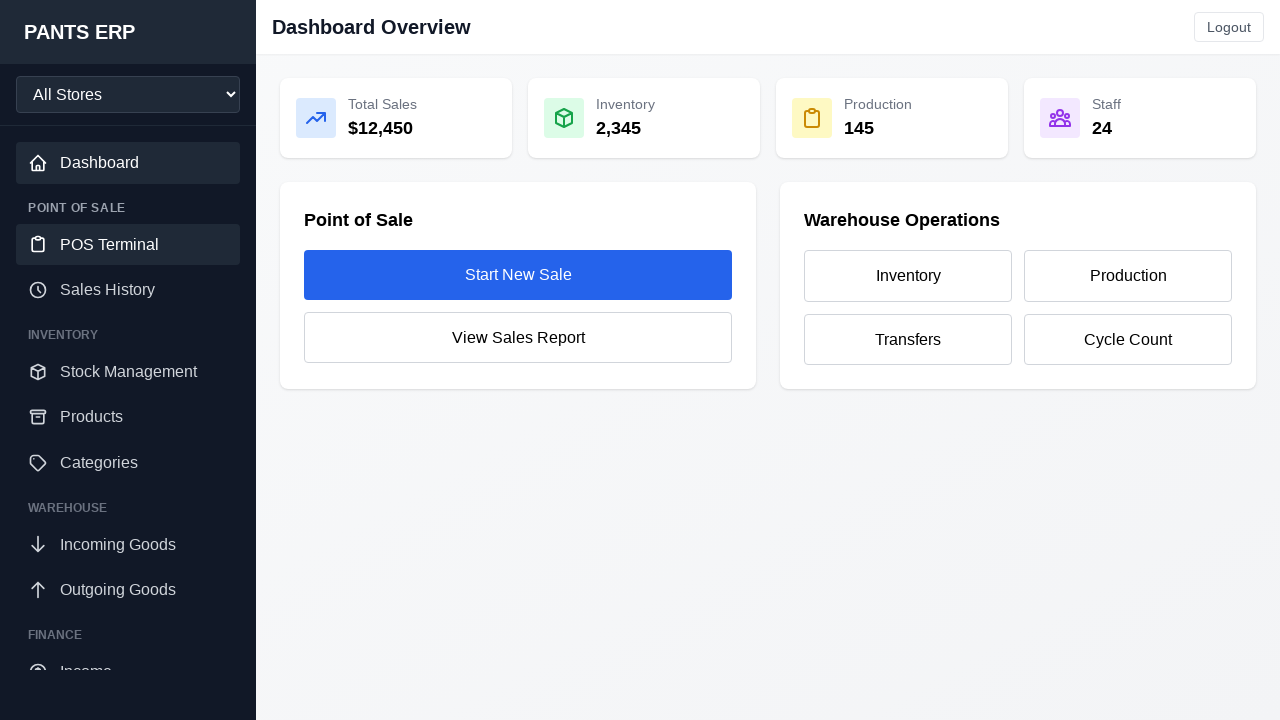

Clicked menu item: Sales History at (128, 290) on text="Sales History"
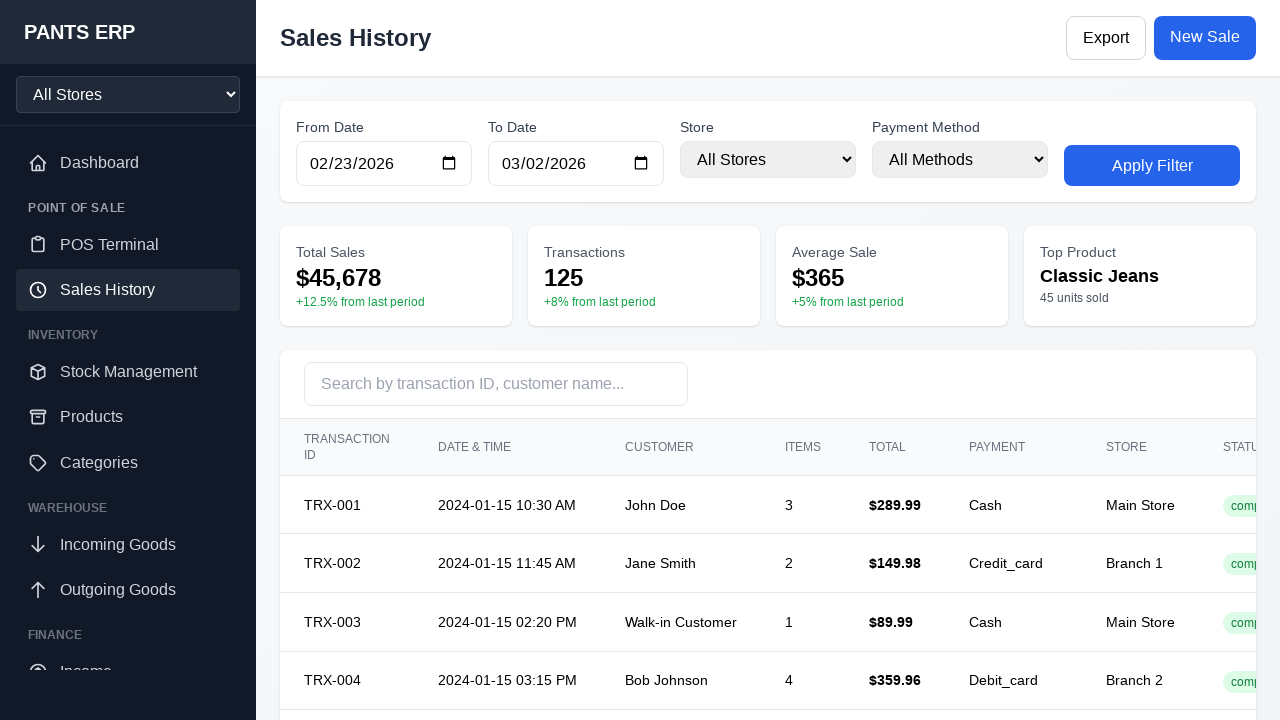

Navigation to /sales-history completed
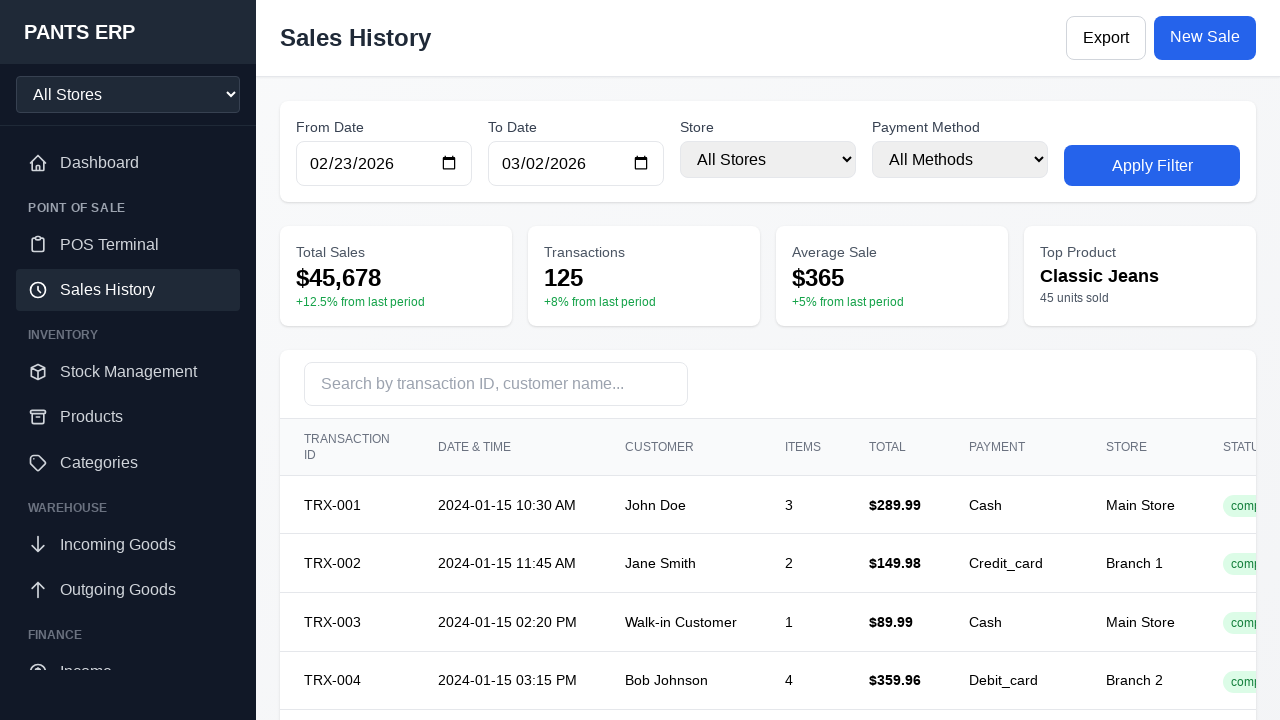

Current URL verified: https://erp-filament.vercel.app/sales-history
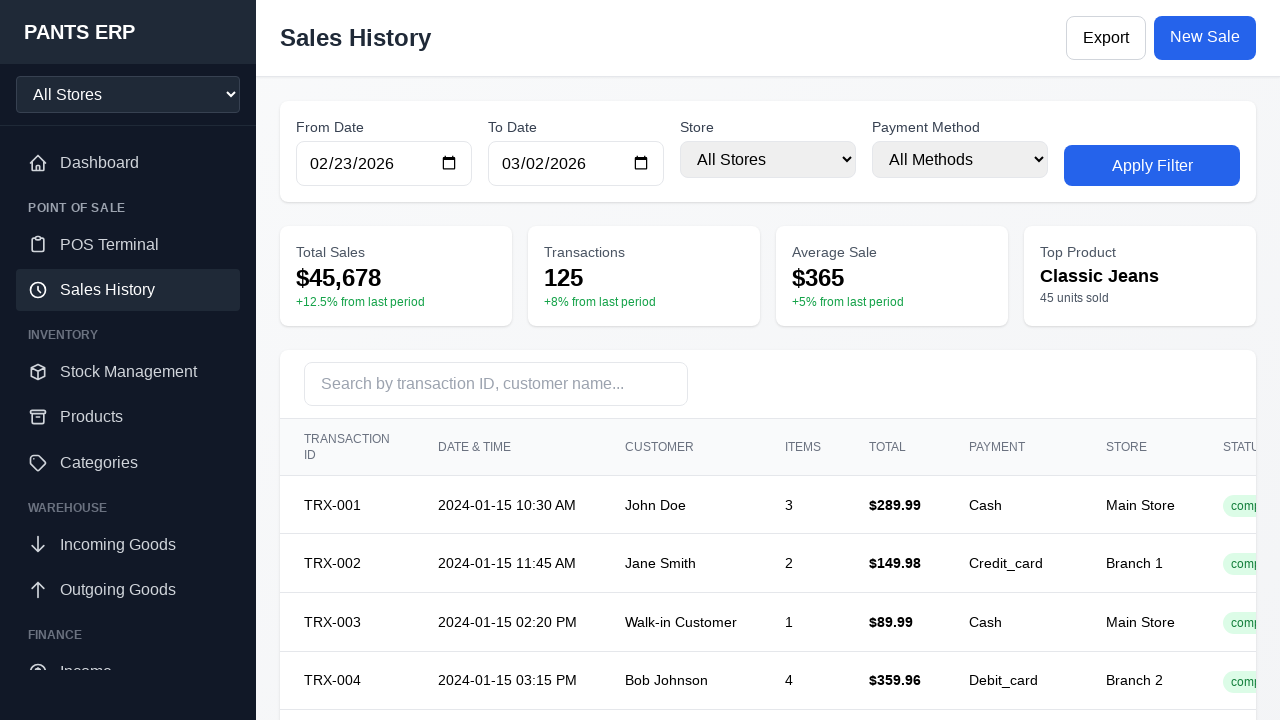

Navigated back to dashboard for next menu test
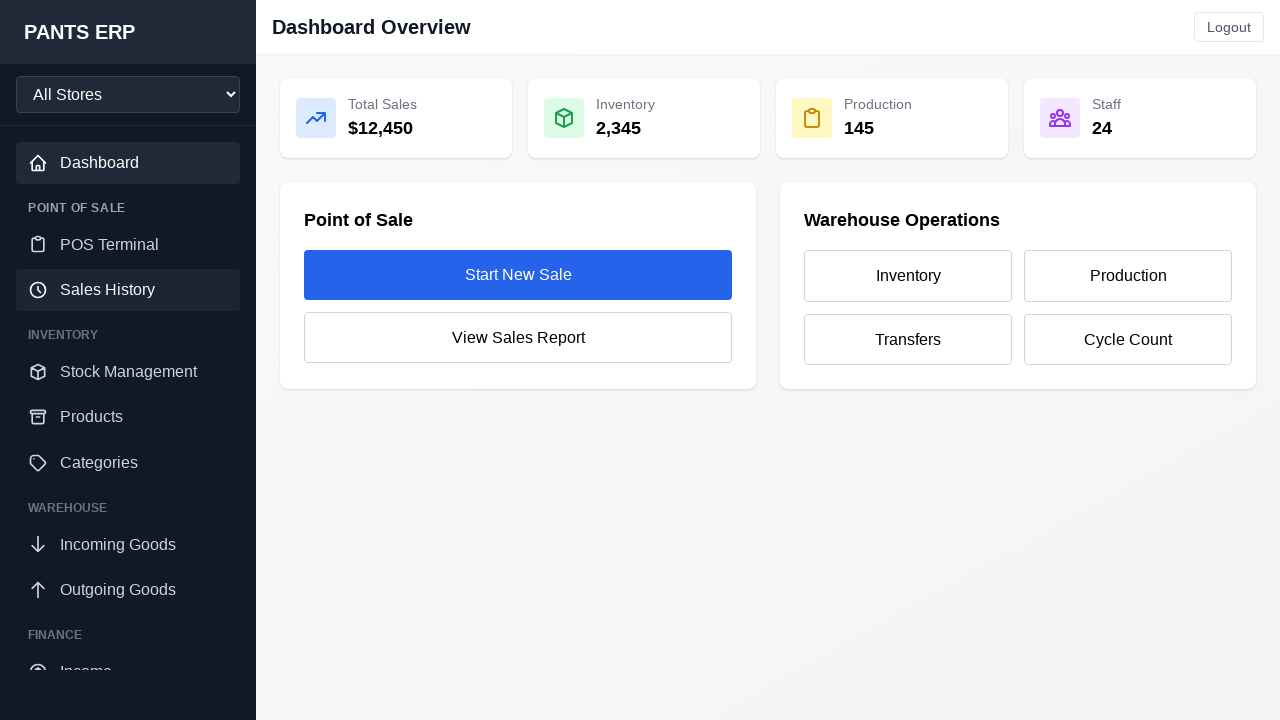

Dashboard page loaded with networkidle state
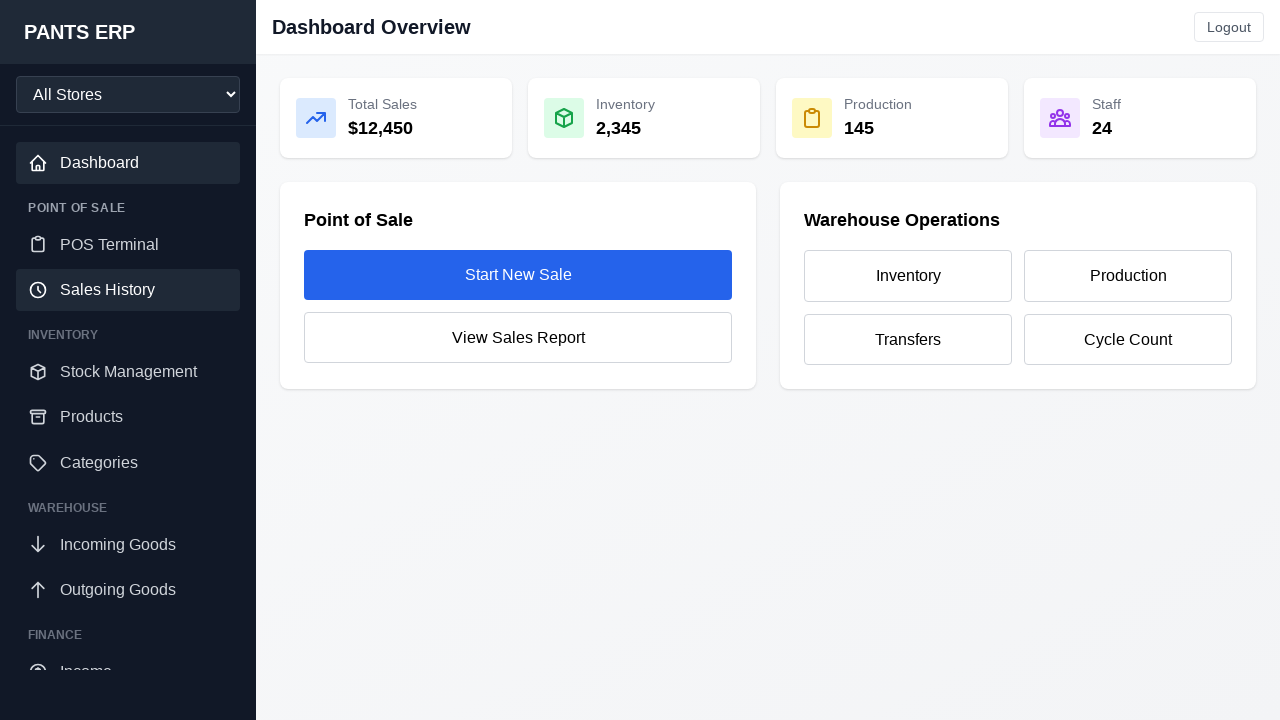

Clicked menu item: Stock Management at (128, 372) on text="Stock Management"
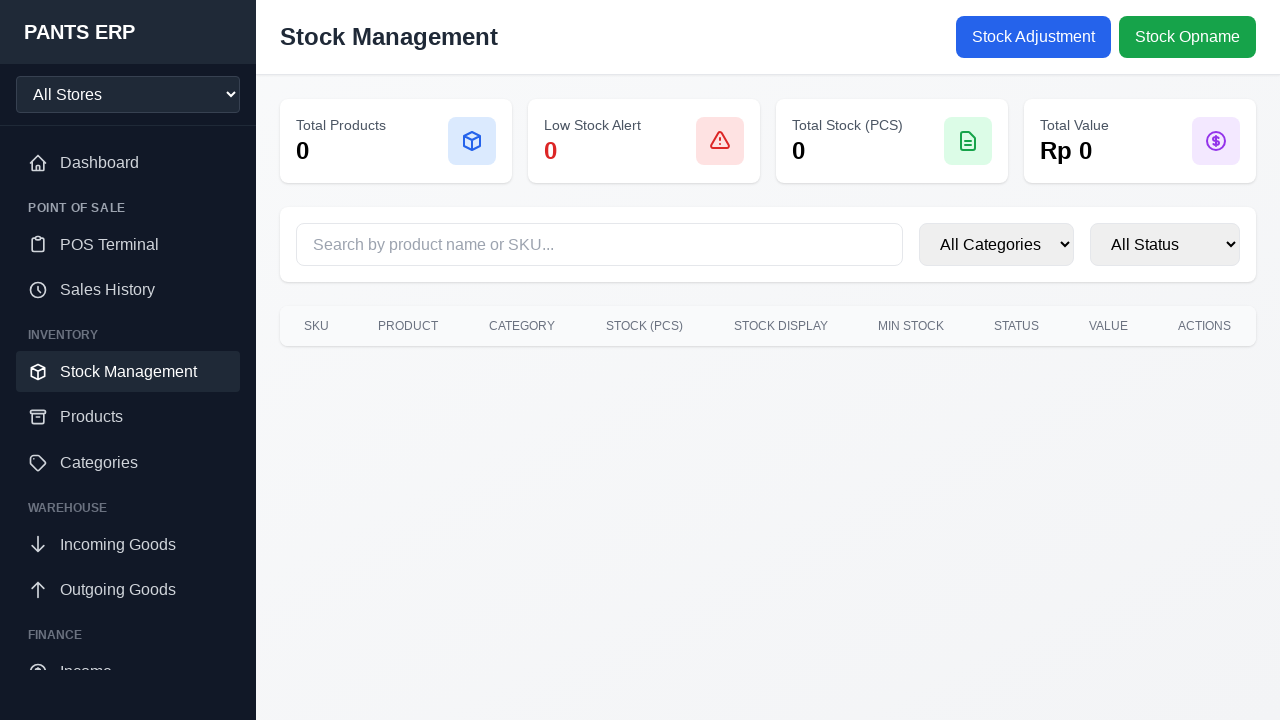

Navigation to /stock-management completed
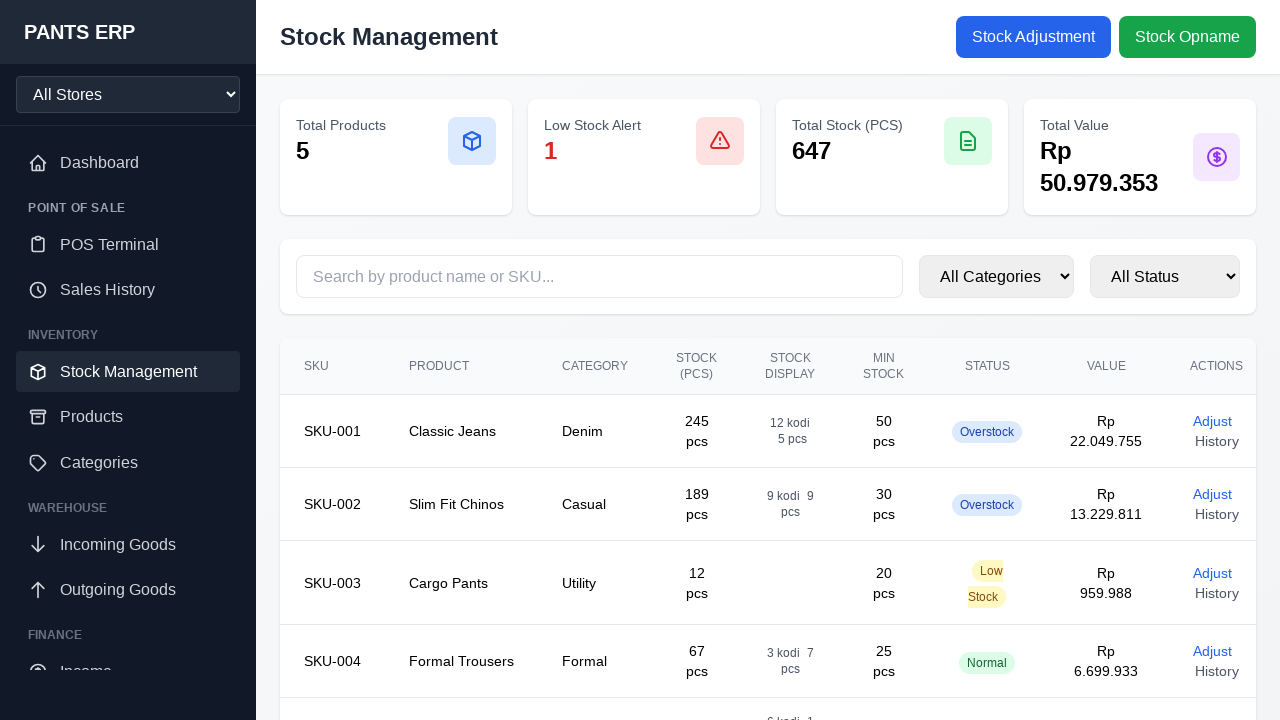

Current URL verified: https://erp-filament.vercel.app/stock-management
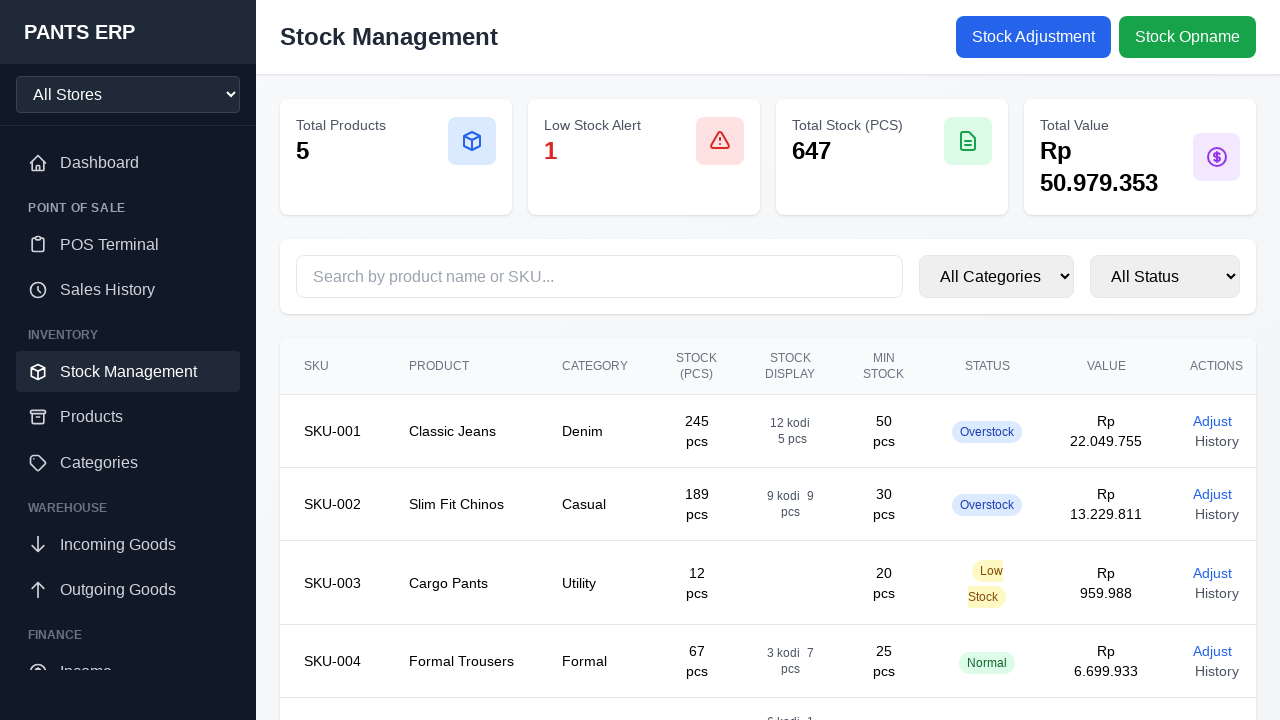

Navigated back to dashboard for next menu test
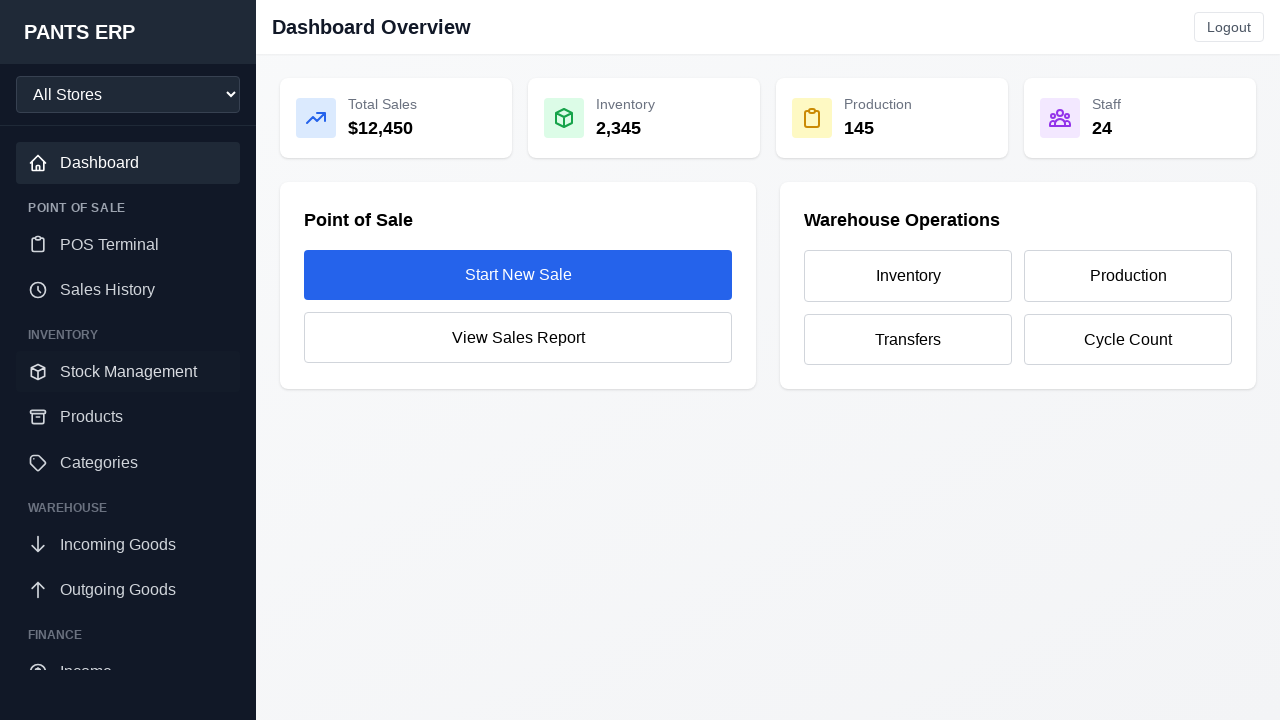

Dashboard page loaded with networkidle state
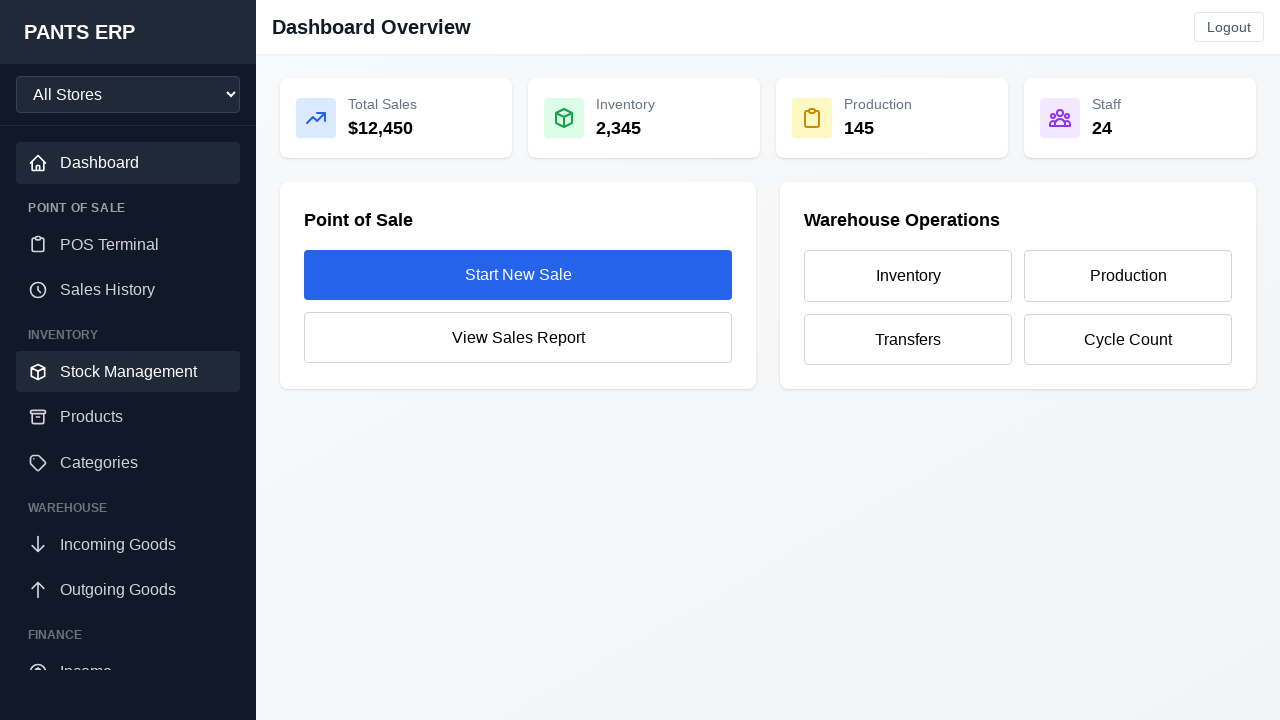

Clicked menu item: Products at (128, 417) on text="Products"
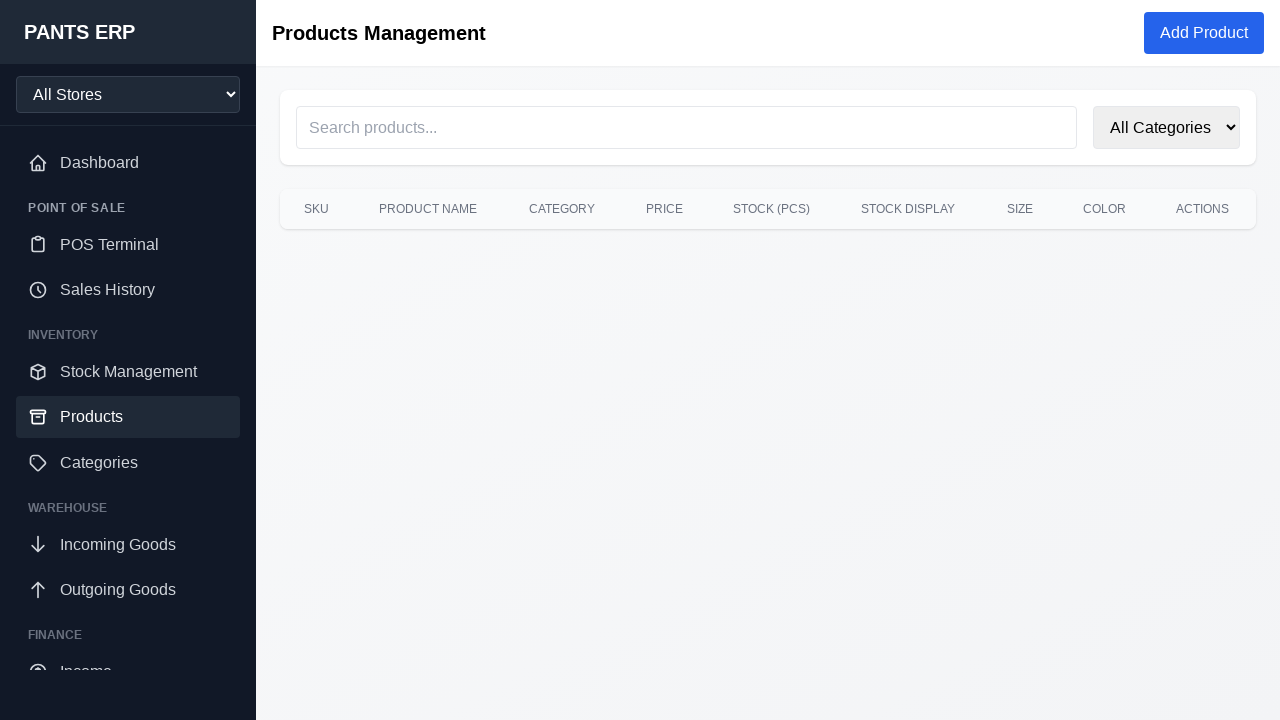

Navigation to /products completed
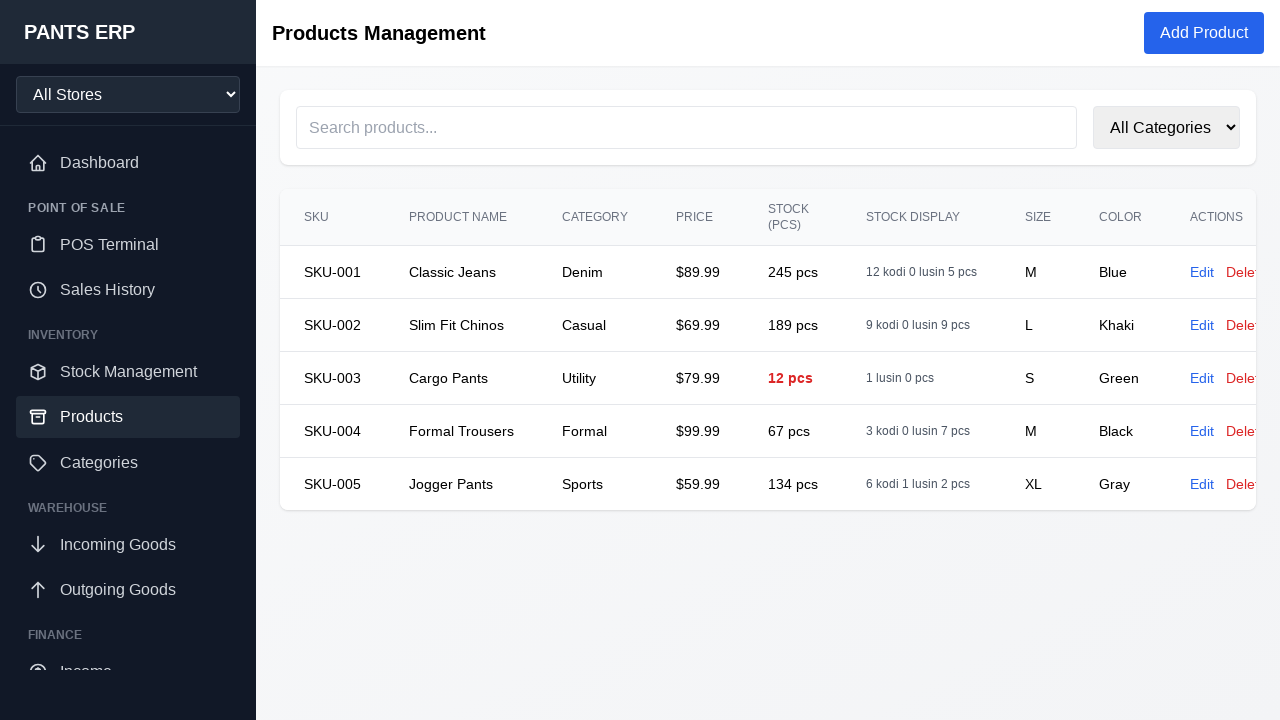

Current URL verified: https://erp-filament.vercel.app/products
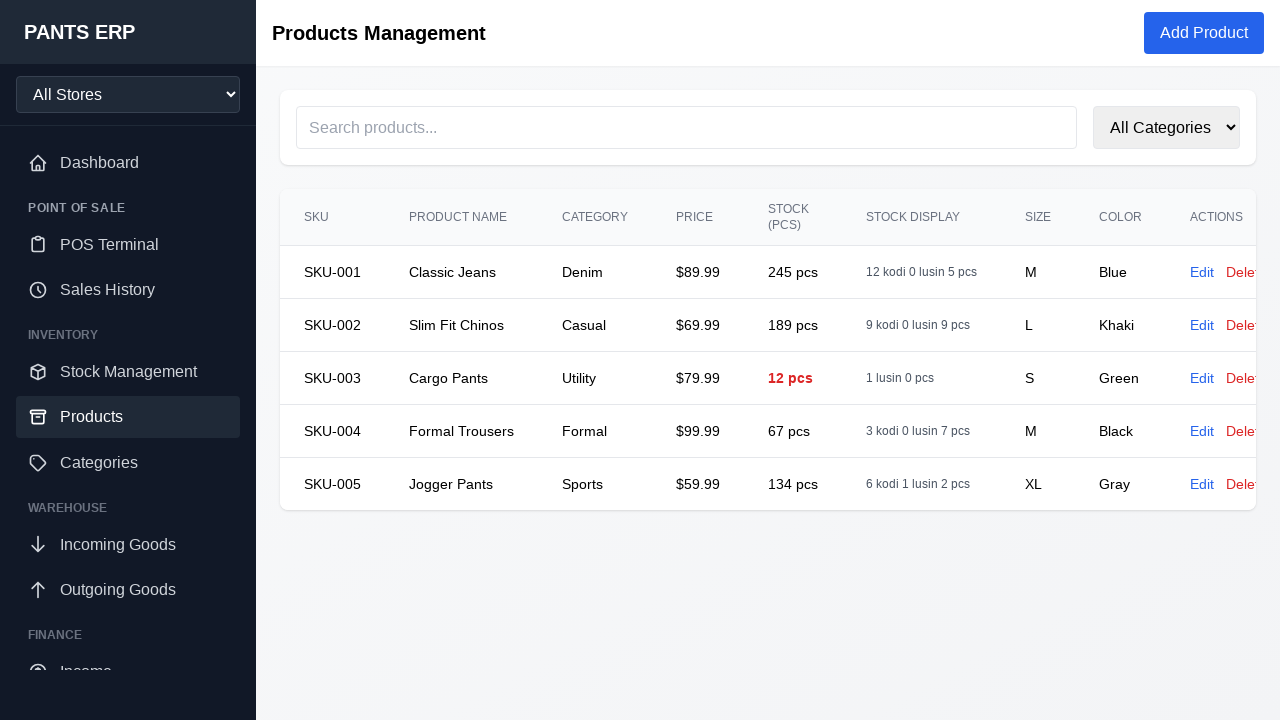

Navigated back to dashboard for next menu test
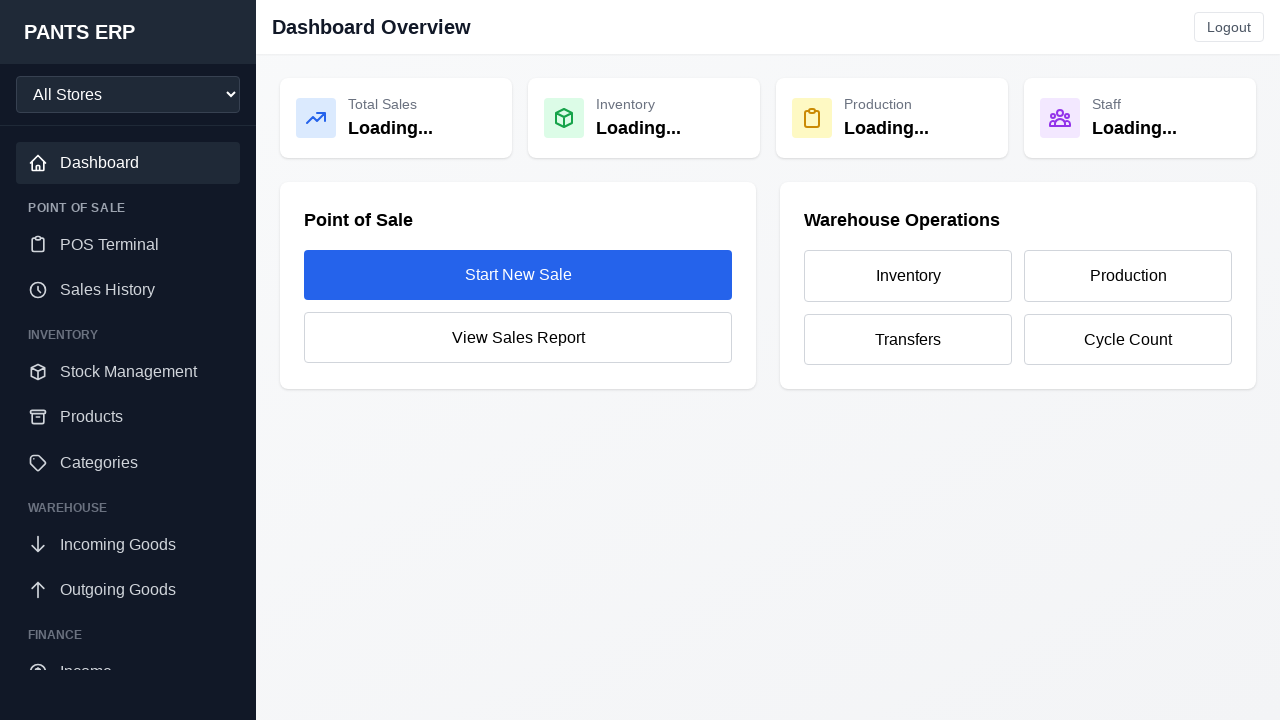

Dashboard page loaded with networkidle state
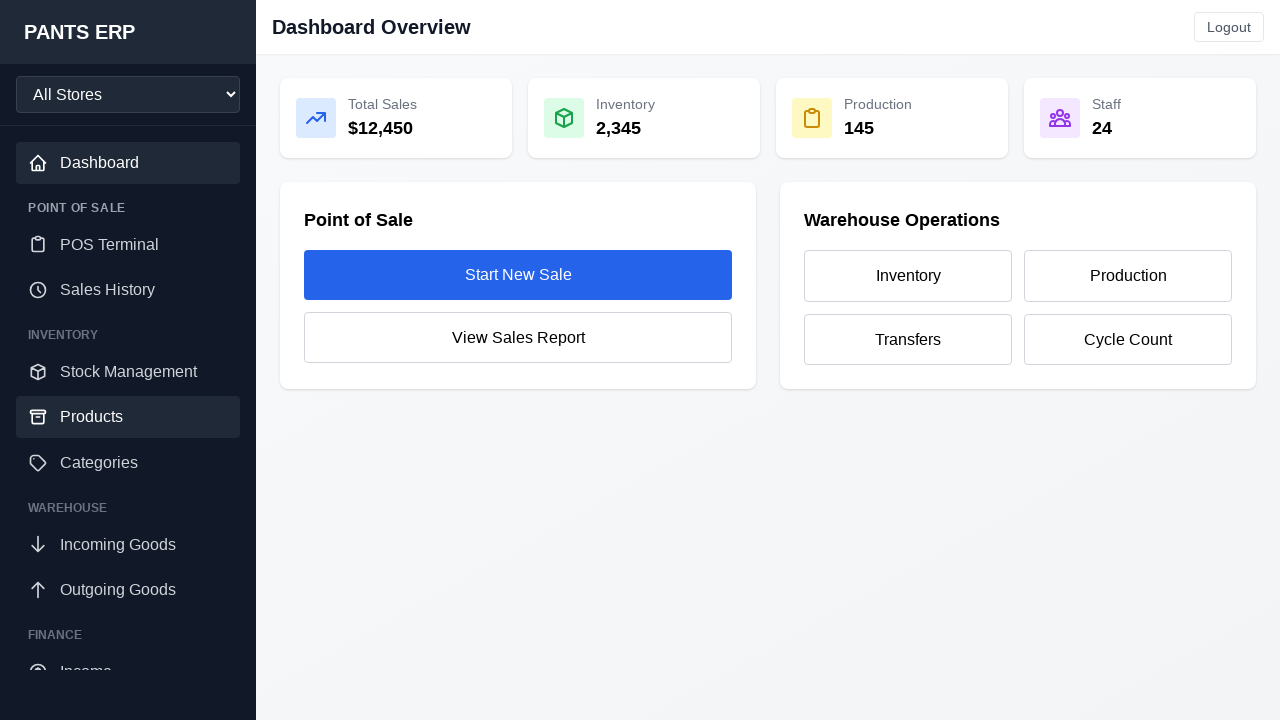

Clicked menu item: Categories at (128, 463) on text="Categories"
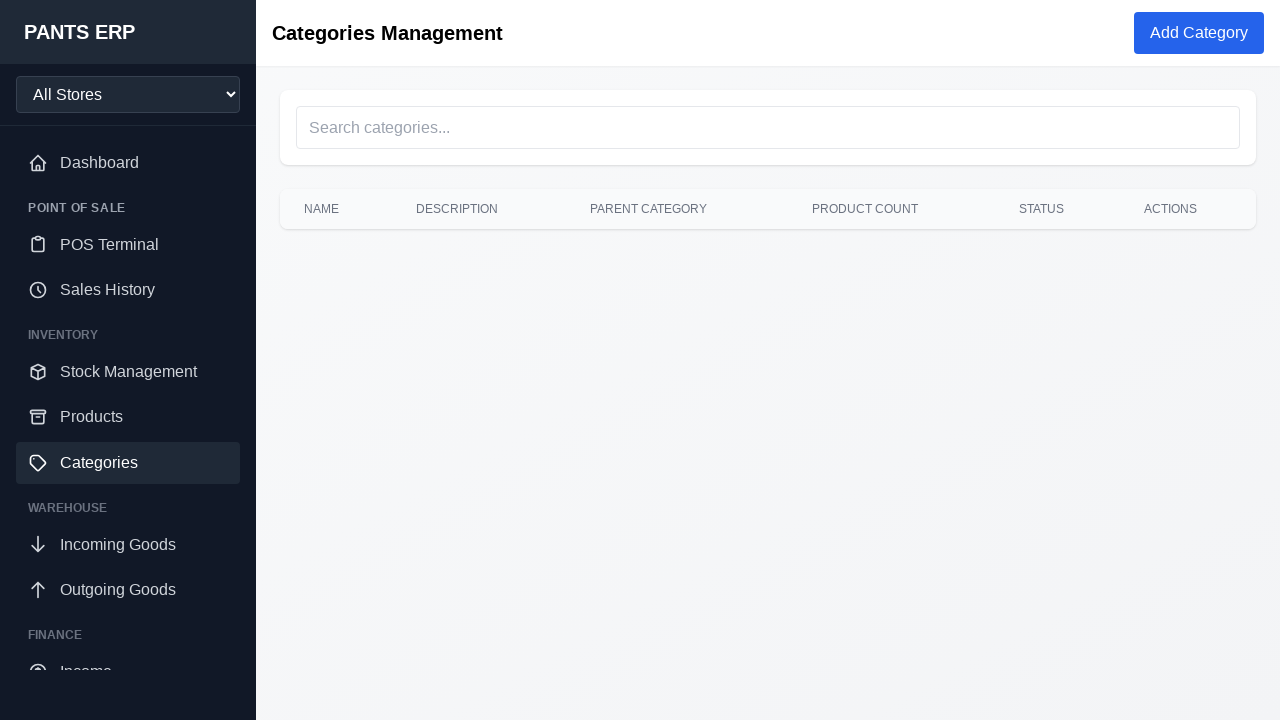

Navigation to /categories completed
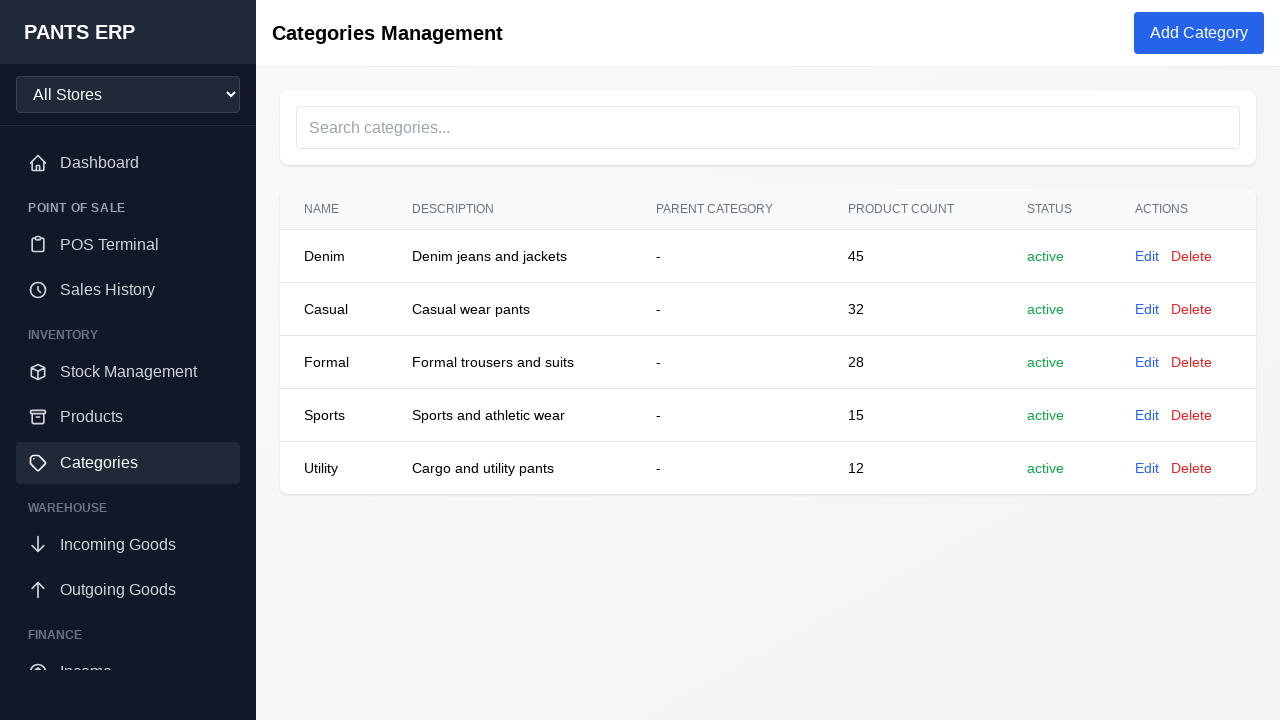

Current URL verified: https://erp-filament.vercel.app/categories
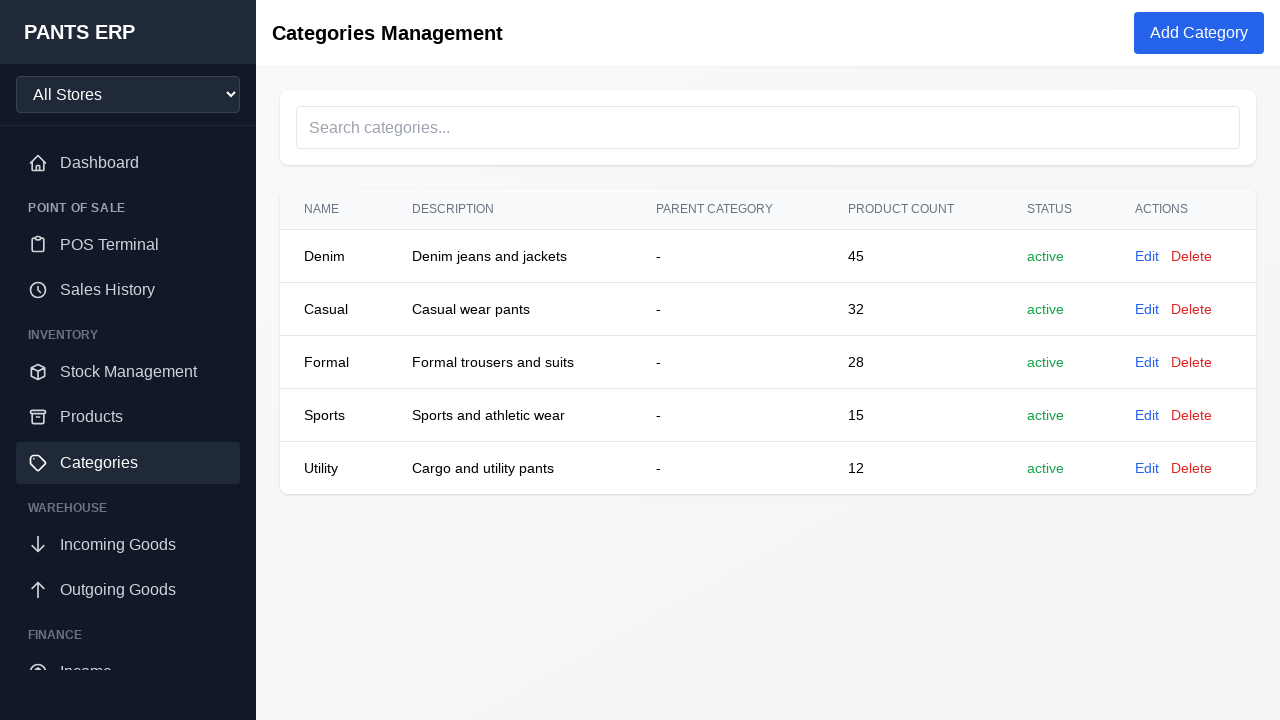

Navigated back to dashboard for next menu test
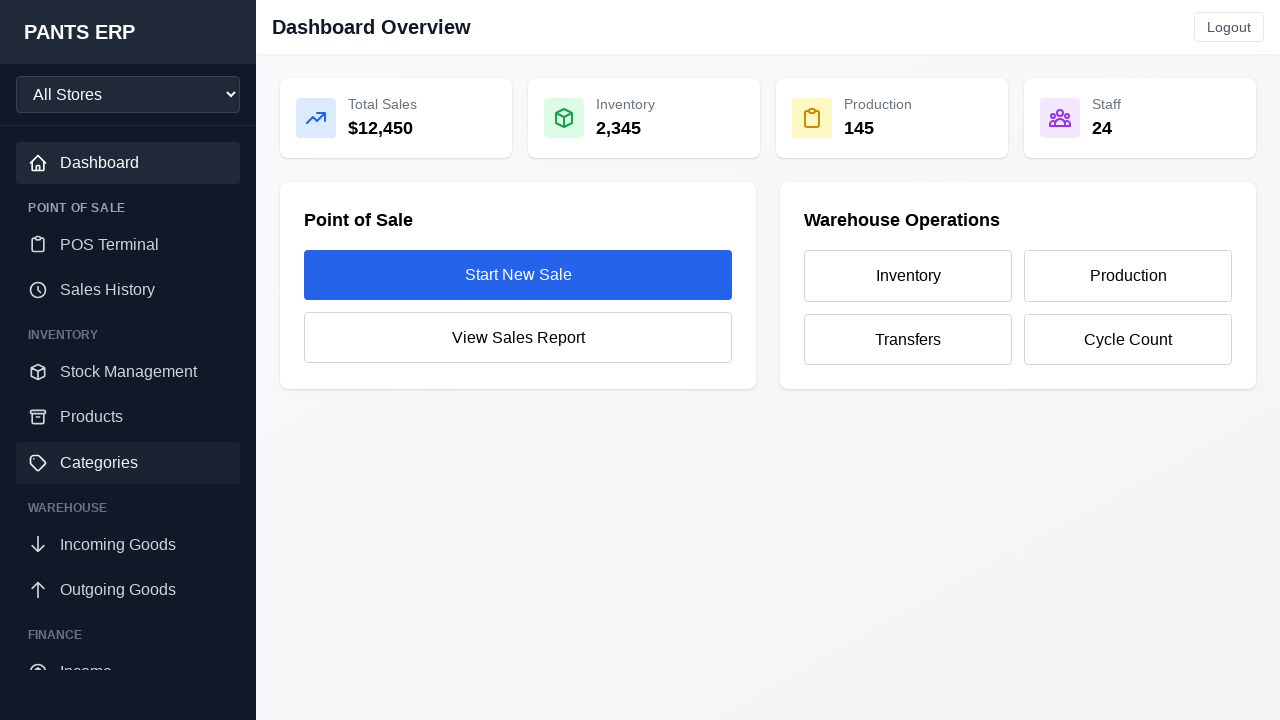

Dashboard page loaded with networkidle state
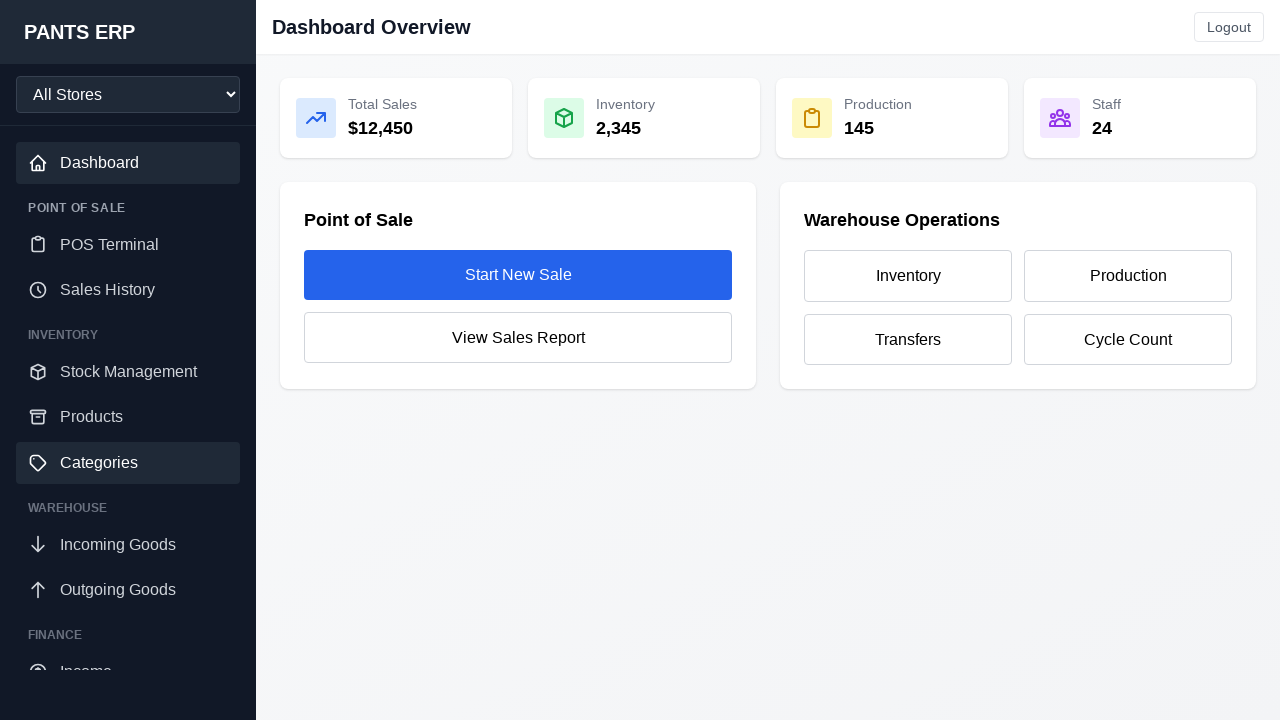

Clicked menu item: Incoming Goods at (128, 544) on text="Incoming Goods"
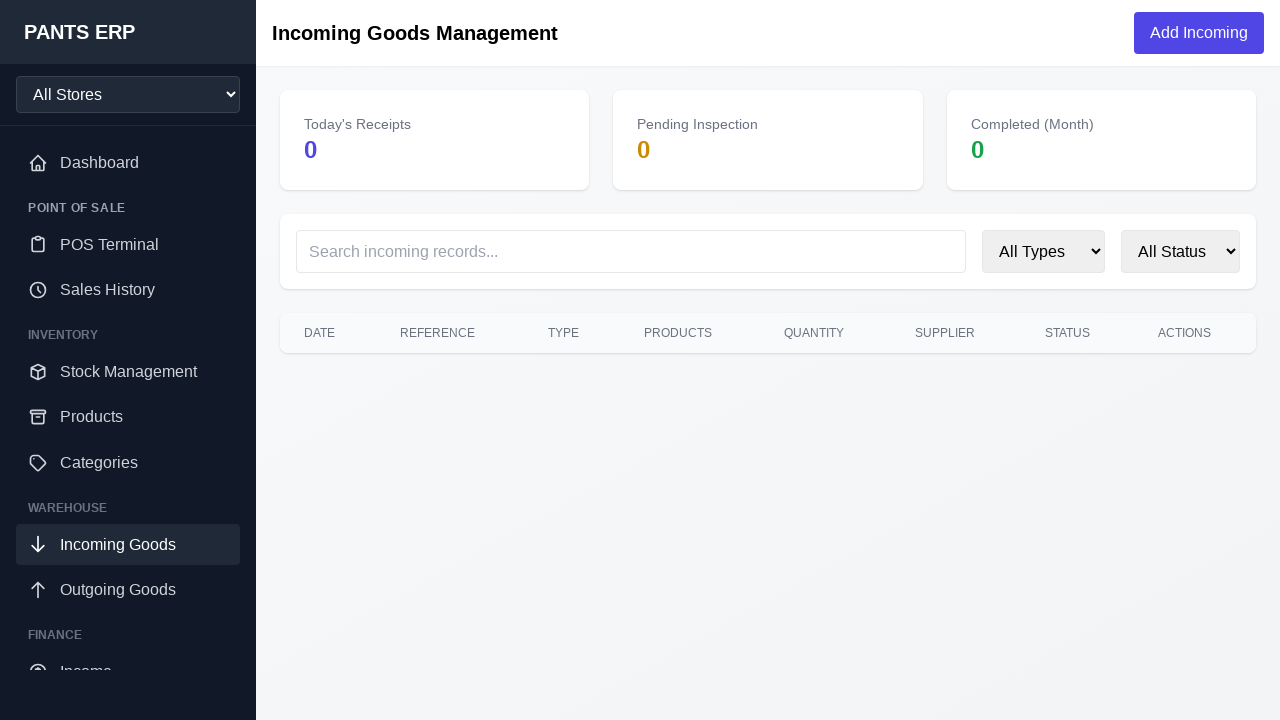

Navigation to /incoming-goods completed
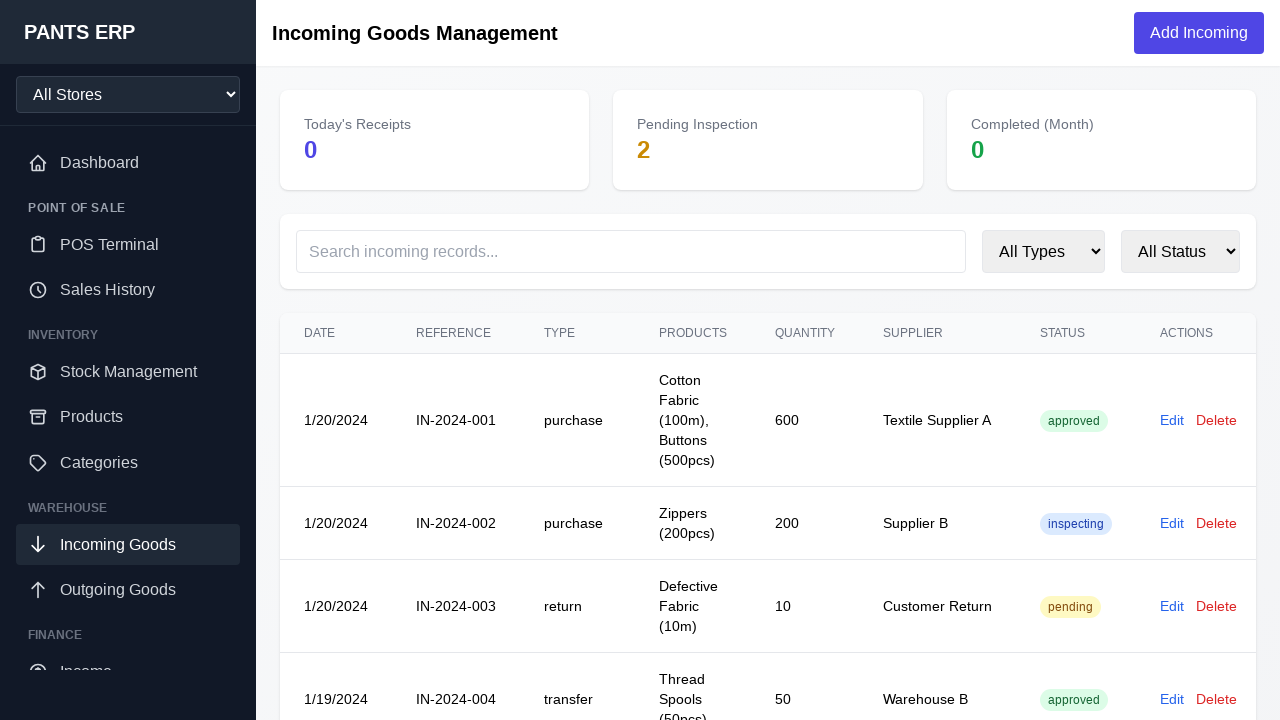

Current URL verified: https://erp-filament.vercel.app/incoming-goods
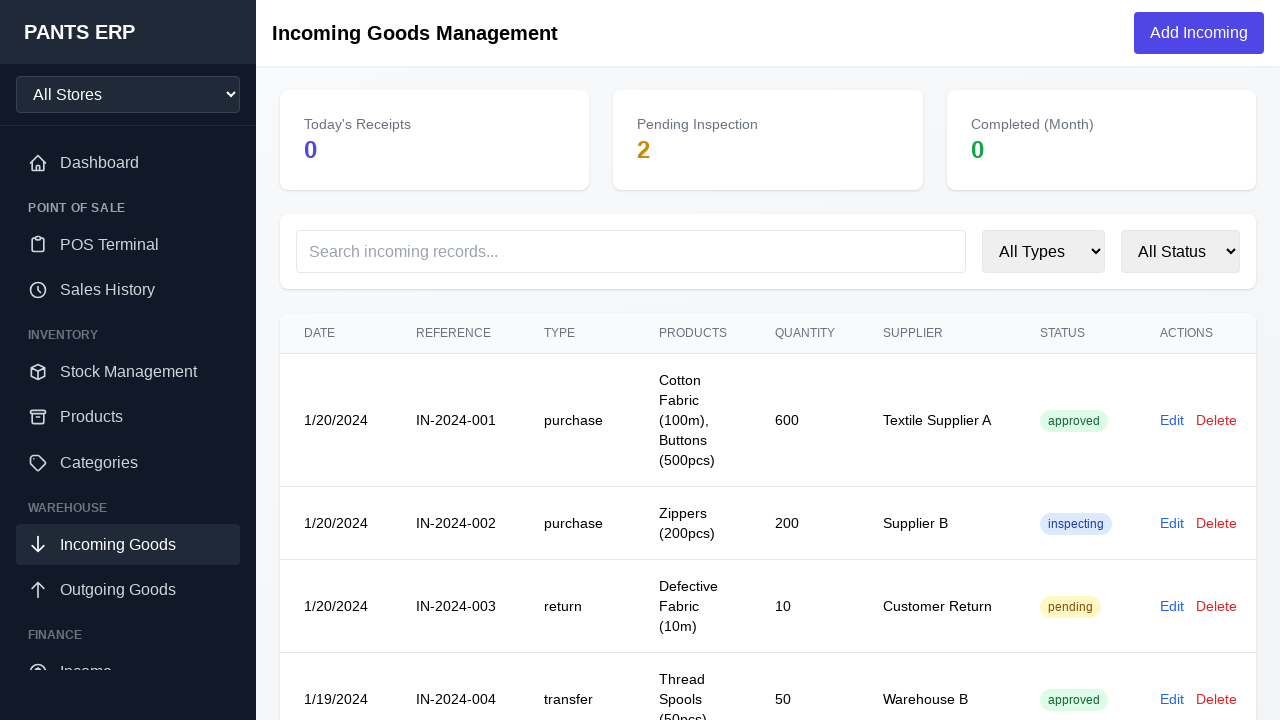

Navigated back to dashboard for next menu test
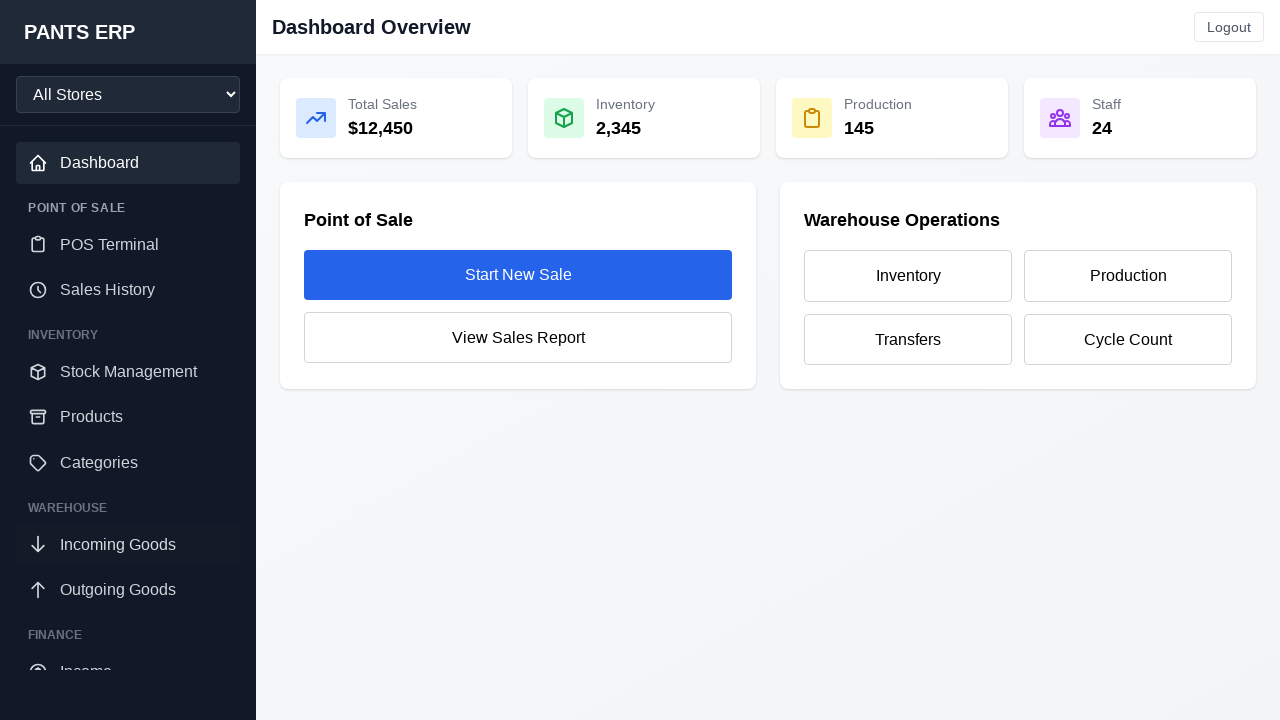

Dashboard page loaded with networkidle state
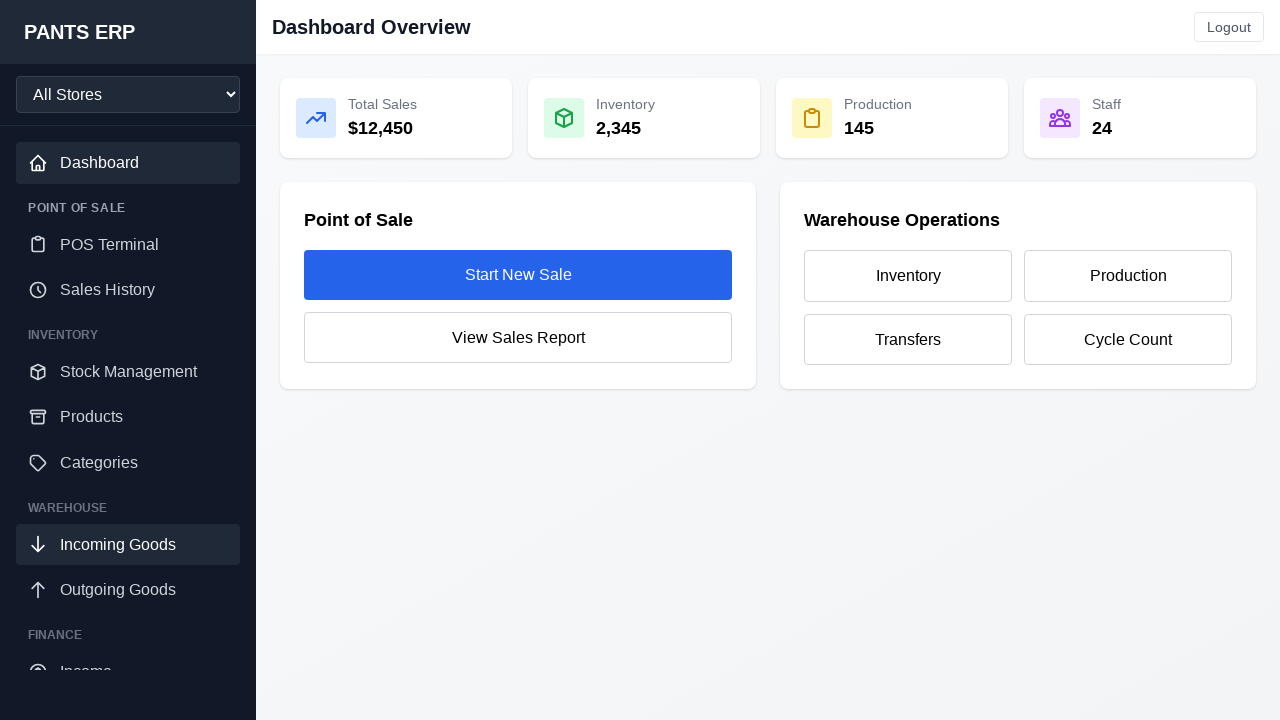

Clicked menu item: Outgoing Goods at (128, 590) on text="Outgoing Goods"
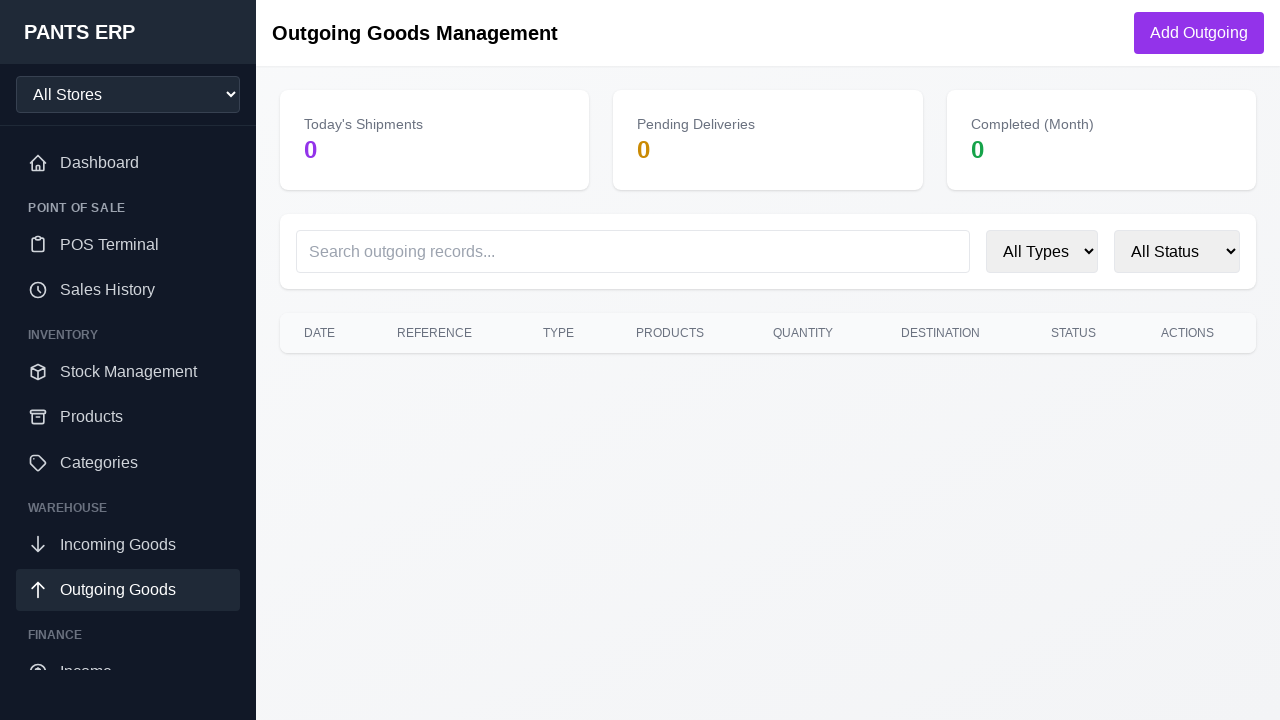

Navigation to /outgoing-goods completed
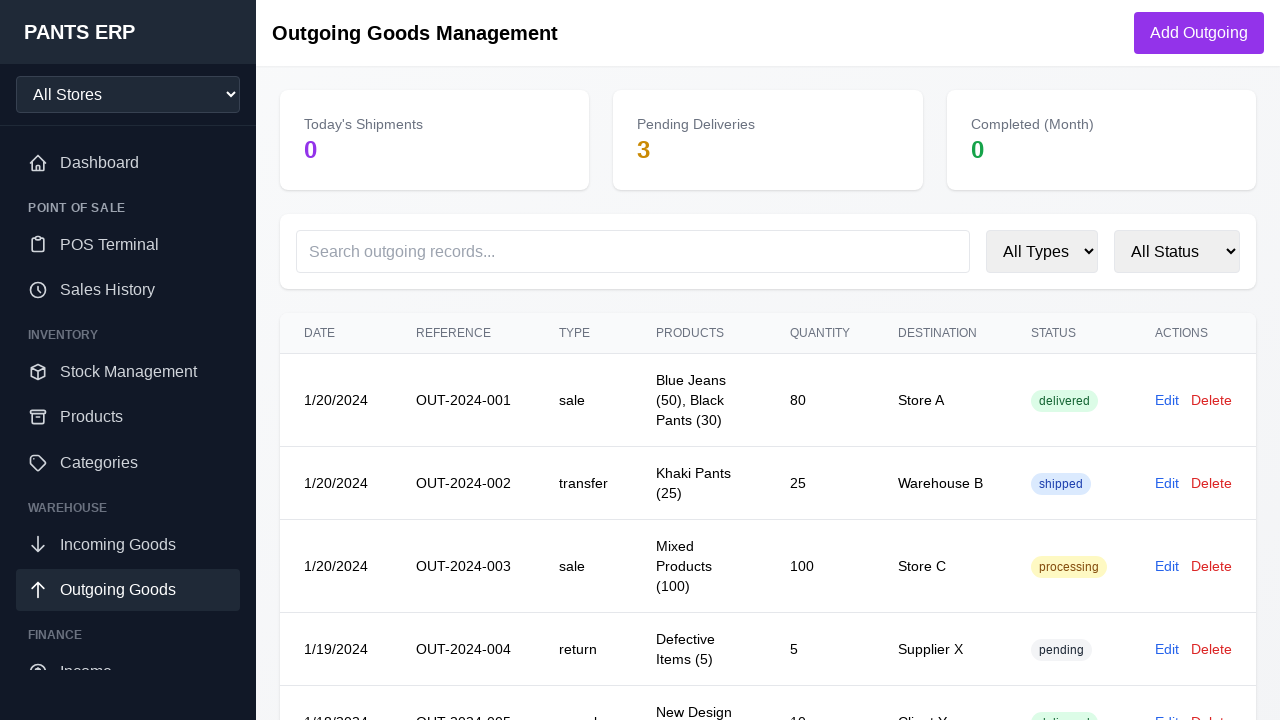

Current URL verified: https://erp-filament.vercel.app/outgoing-goods
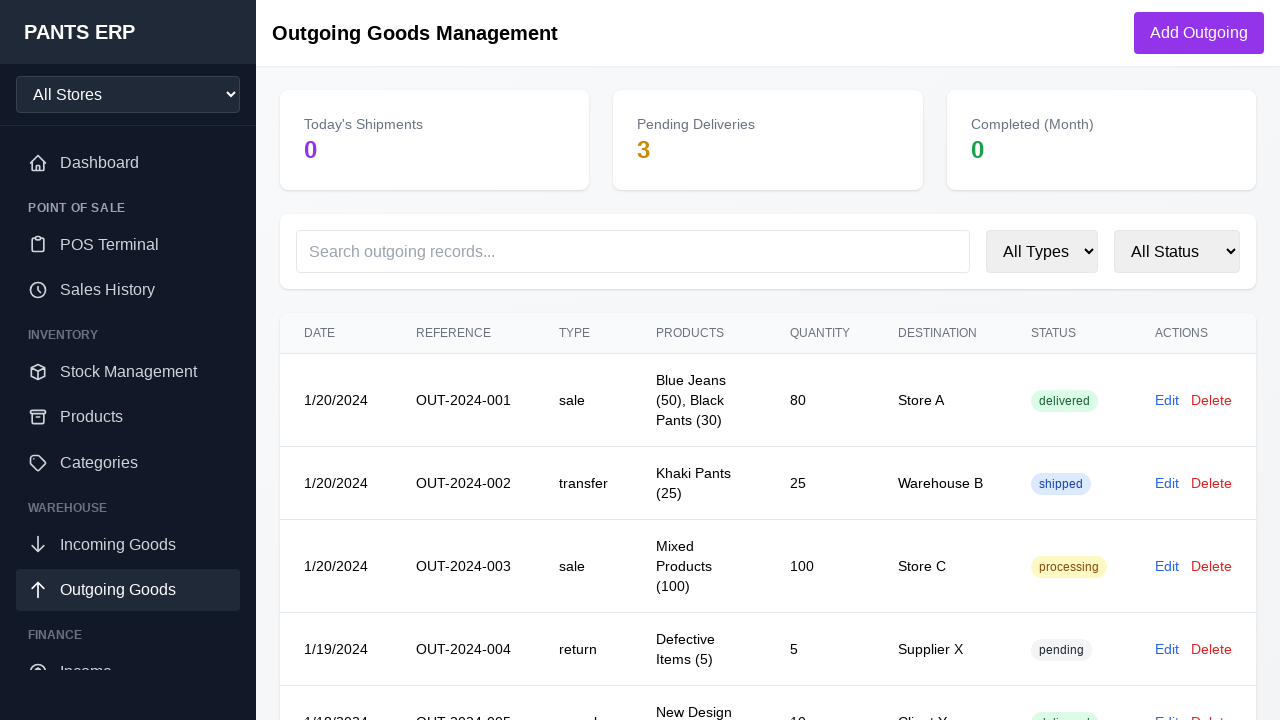

Navigated back to dashboard for next menu test
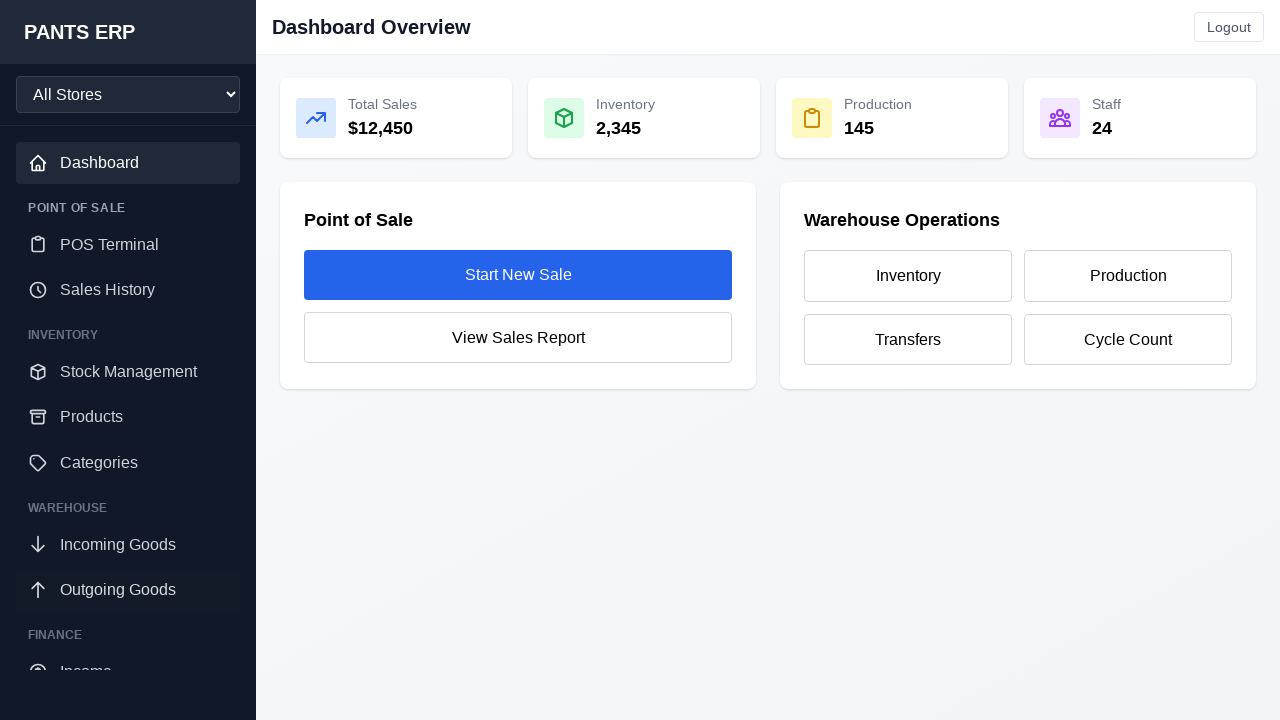

Dashboard page loaded with networkidle state
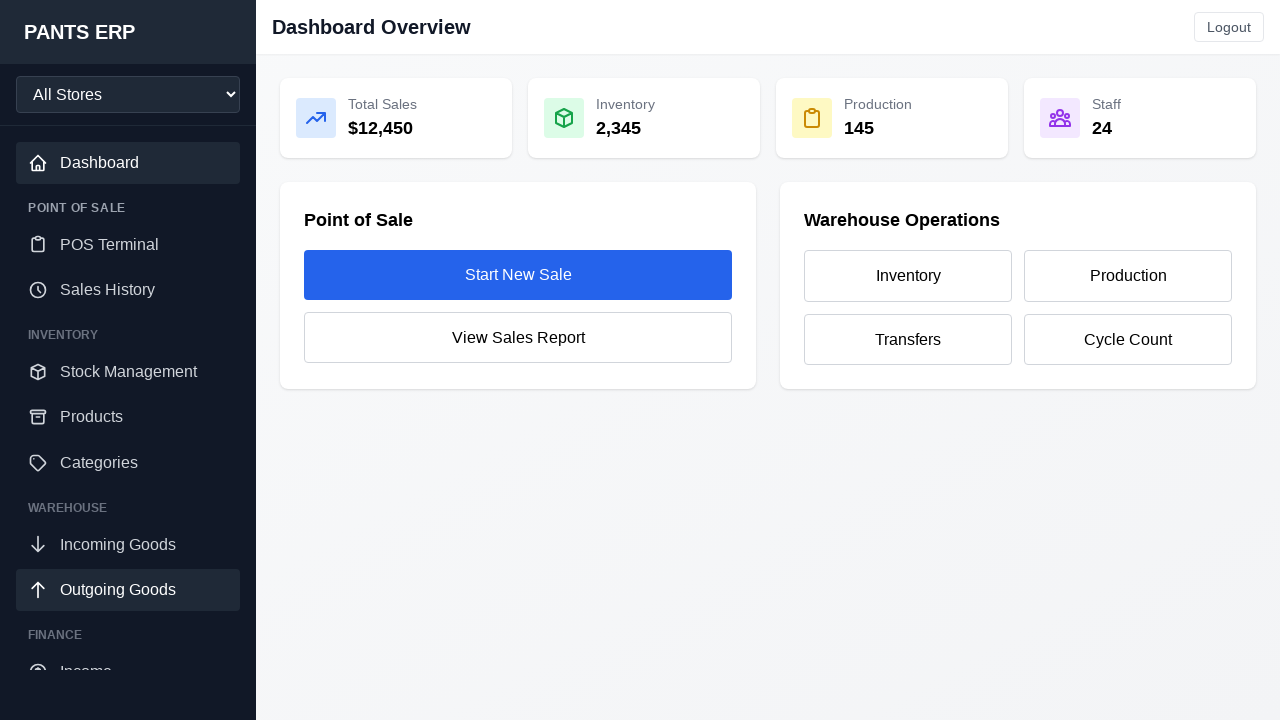

Clicked menu item: Income at (128, 650) on text="Income"
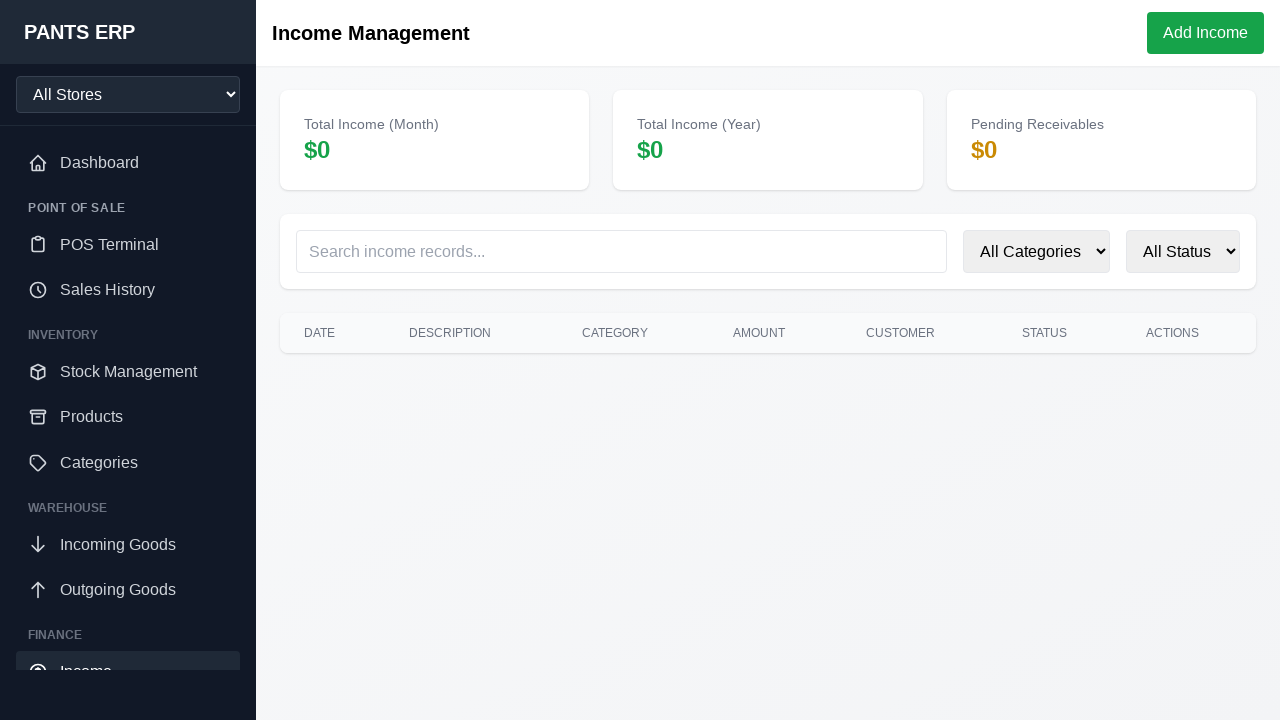

Navigation to /income completed
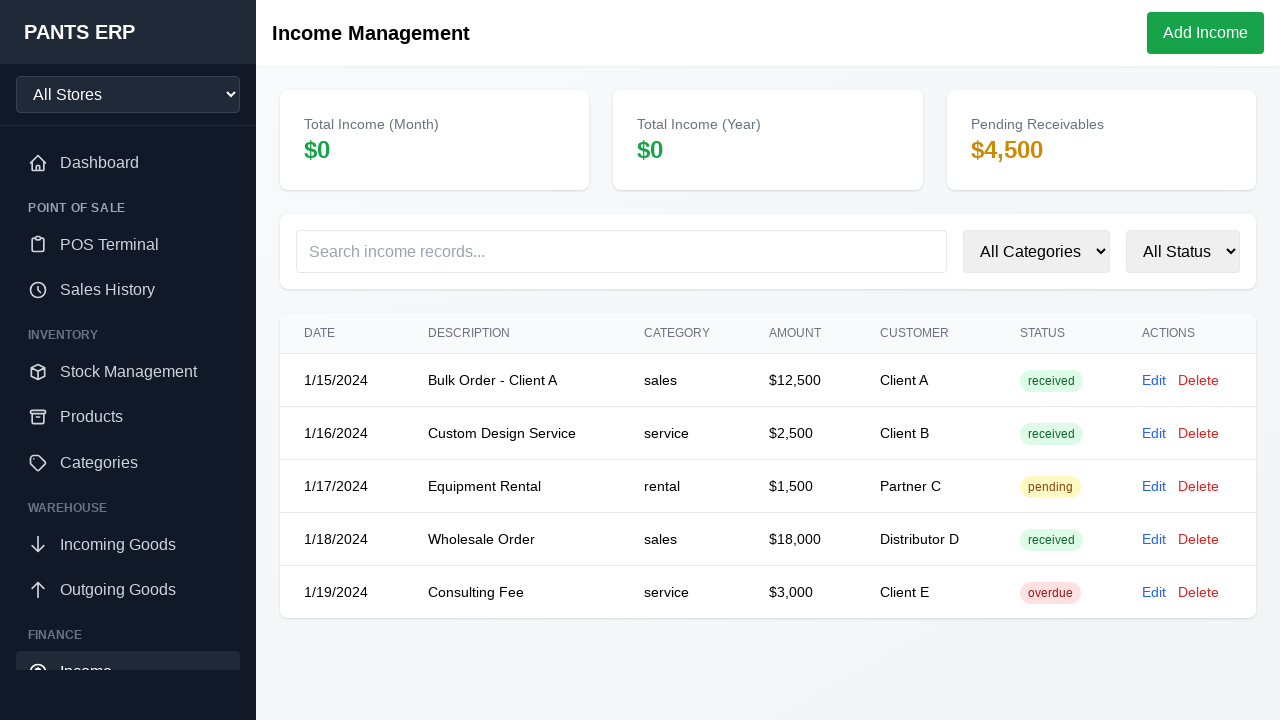

Current URL verified: https://erp-filament.vercel.app/income
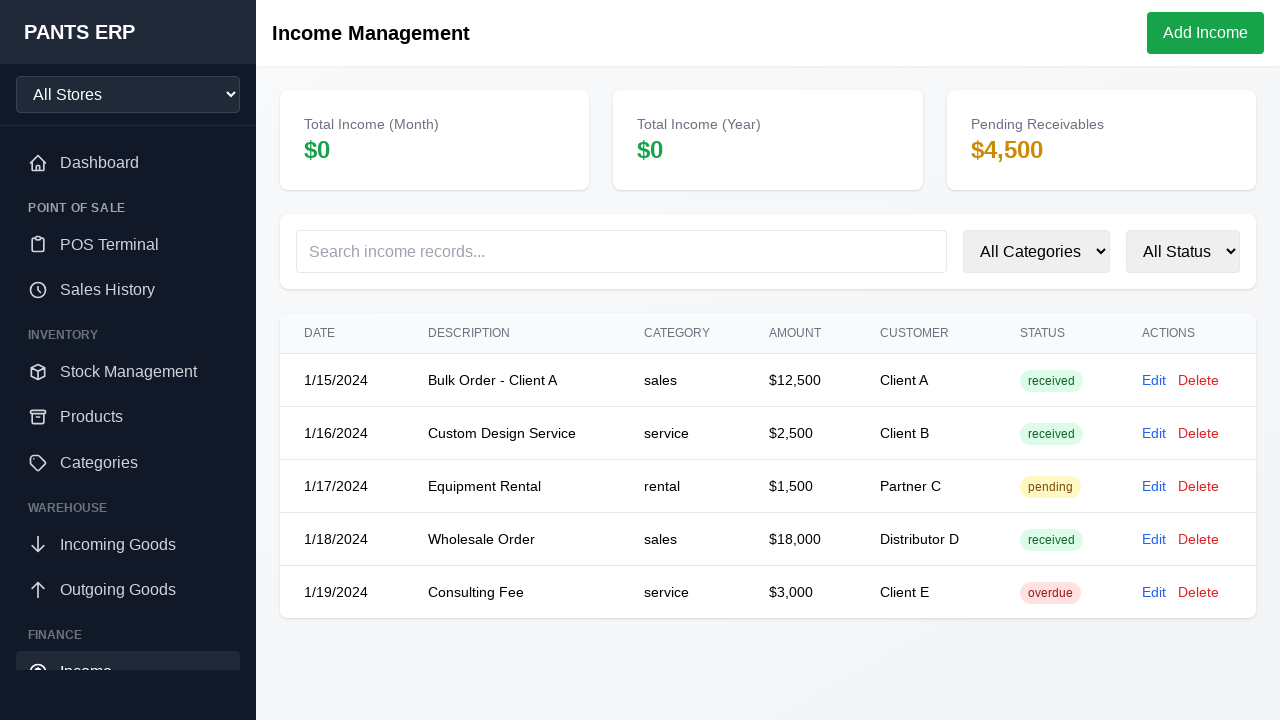

Navigated back to dashboard for next menu test
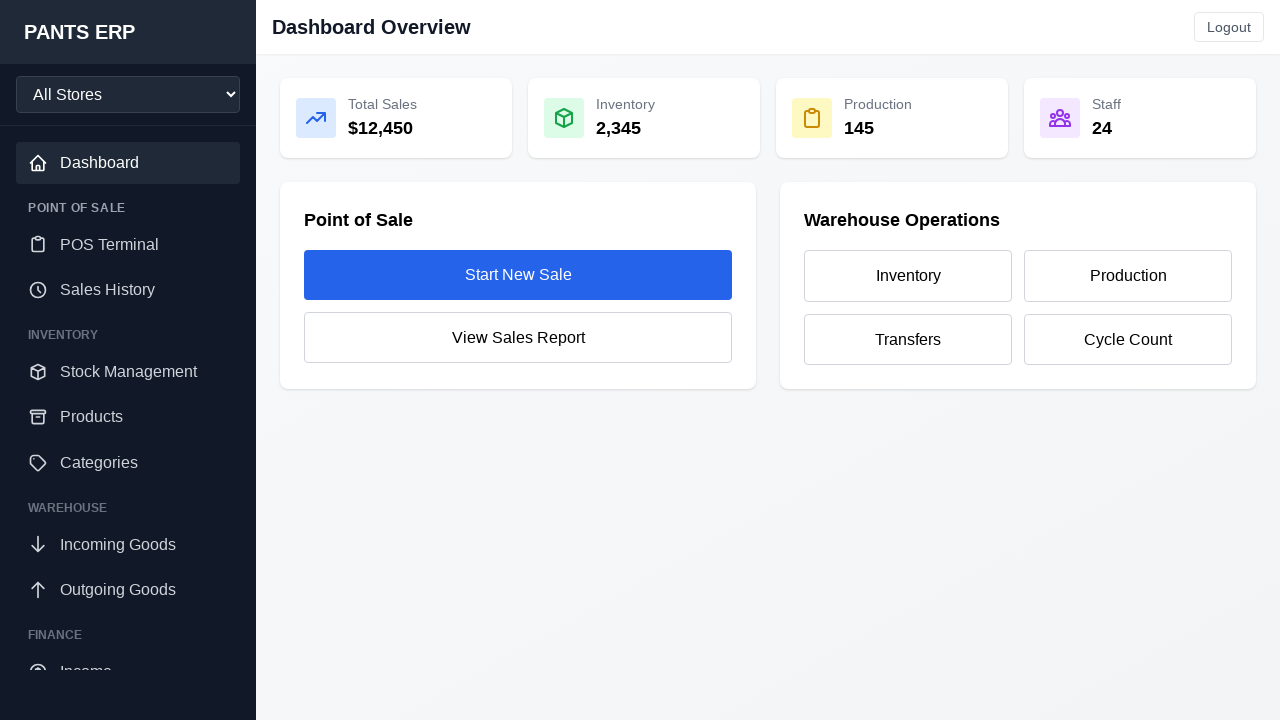

Dashboard page loaded with networkidle state
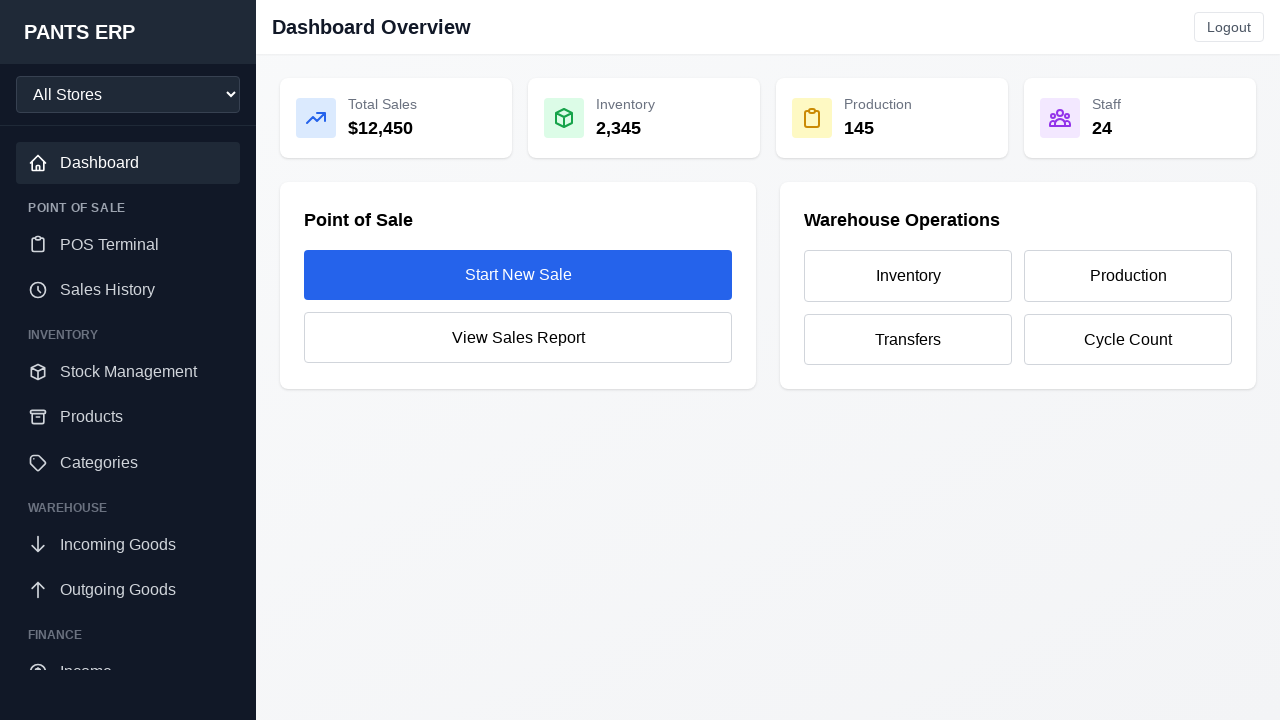

Clicked menu item: Expenses at (128, 506) on text="Expenses"
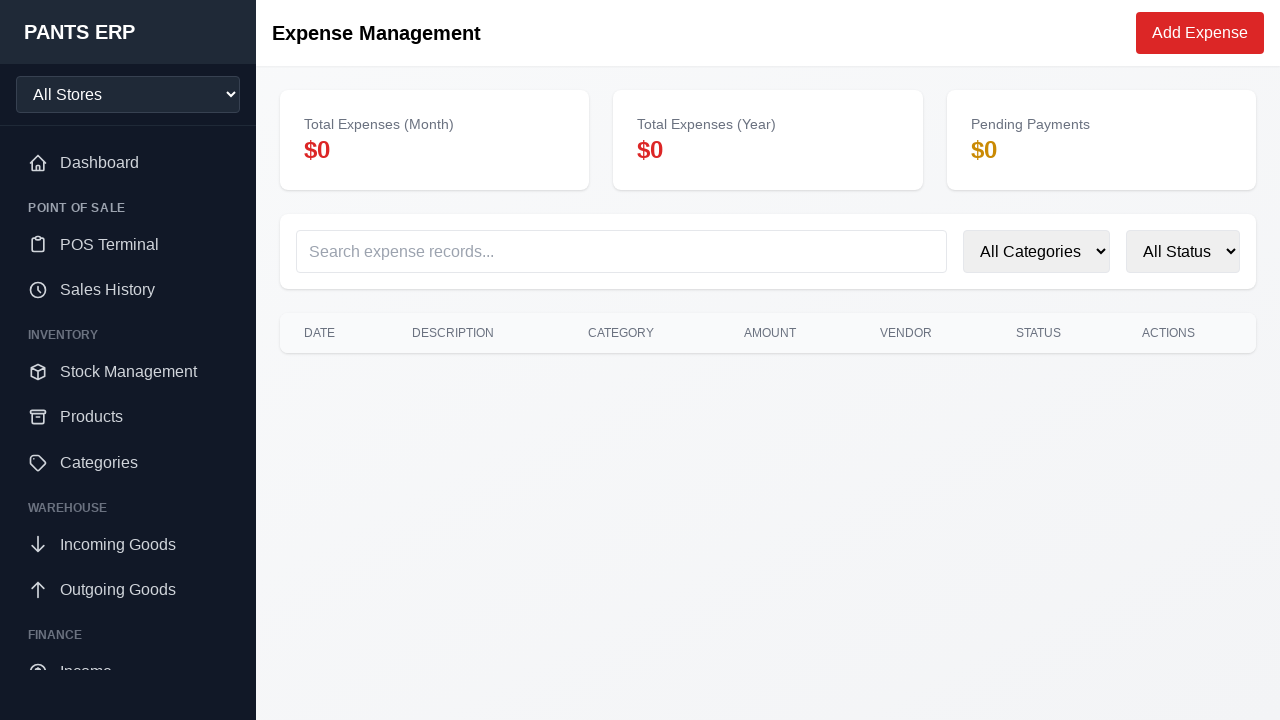

Navigation to /expenses completed
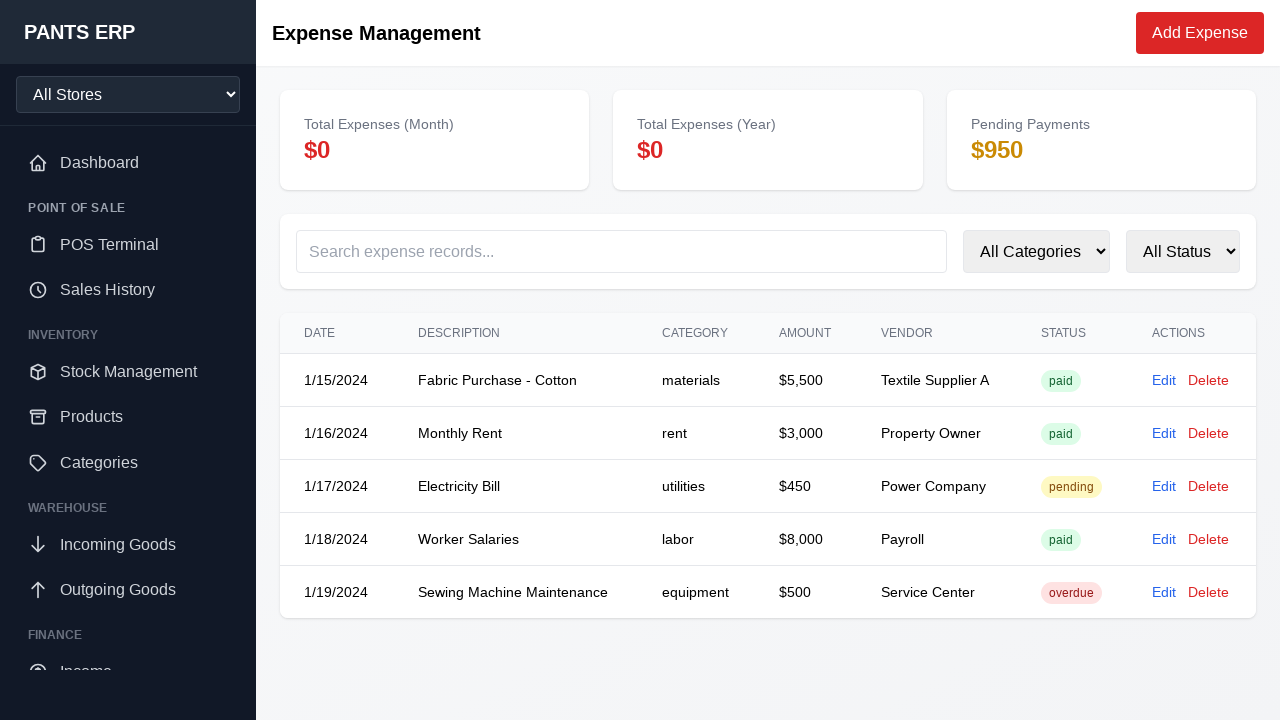

Current URL verified: https://erp-filament.vercel.app/expenses
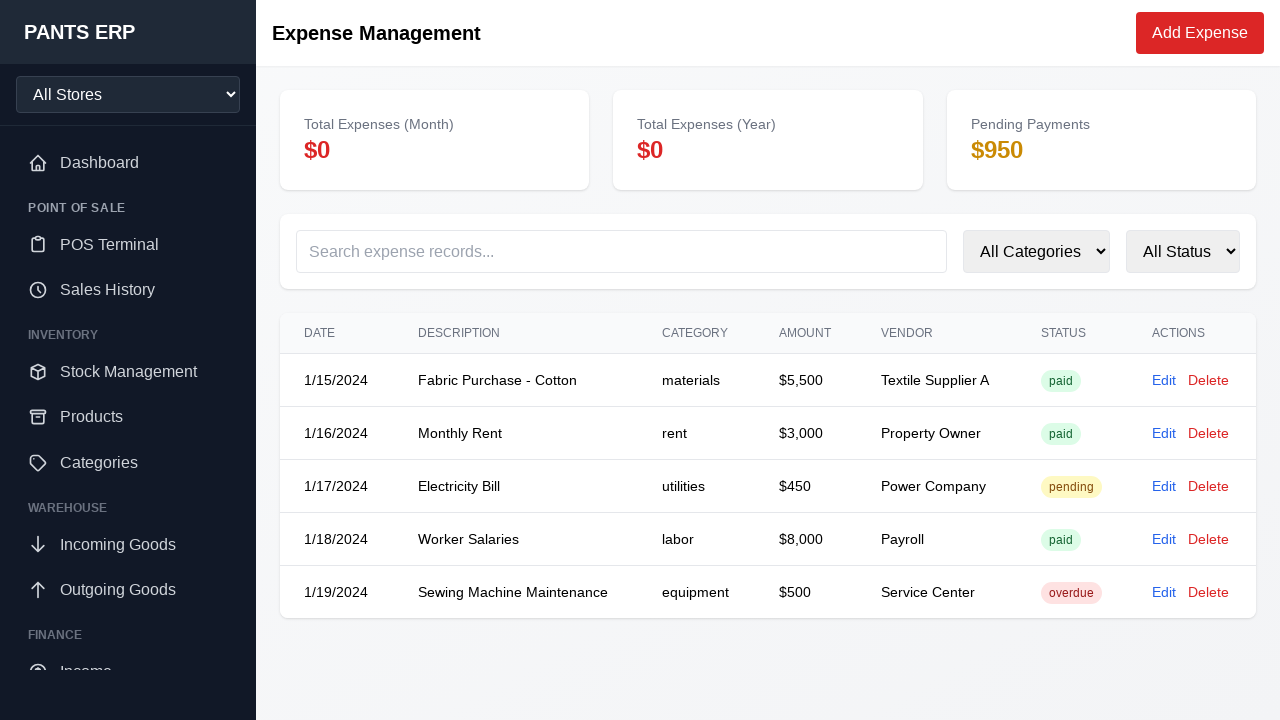

Navigated back to dashboard for next menu test
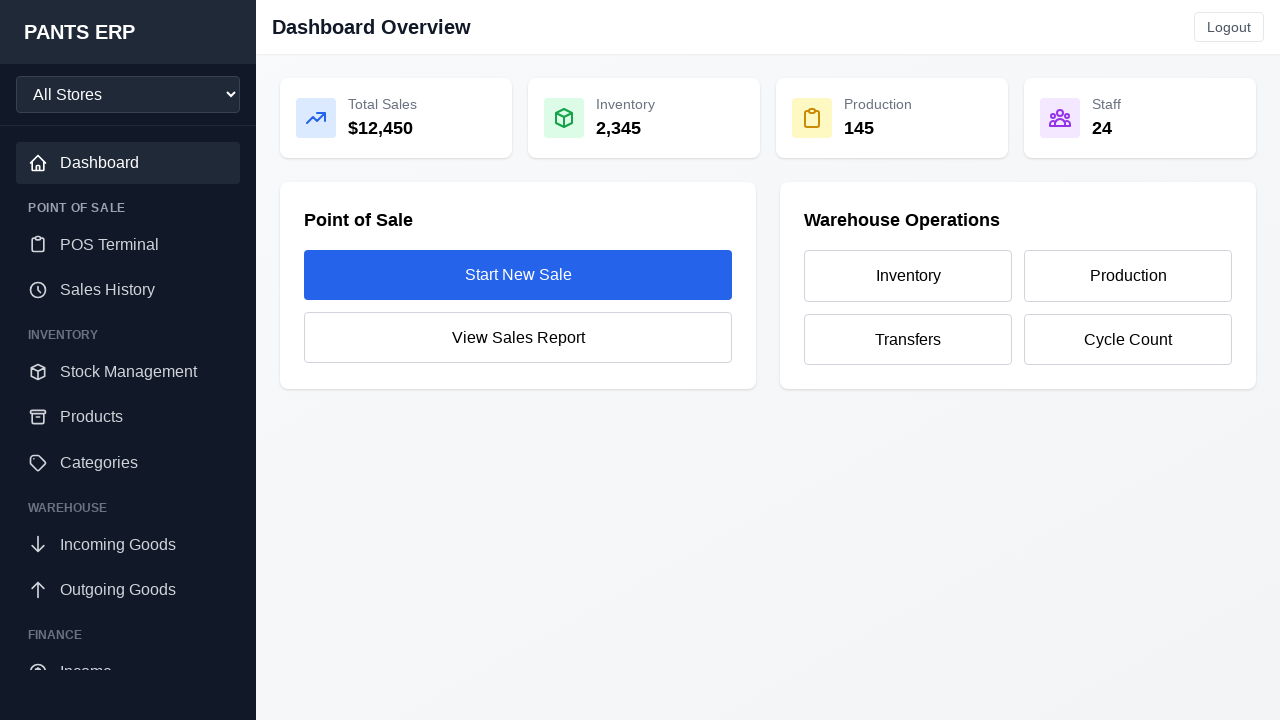

Dashboard page loaded with networkidle state
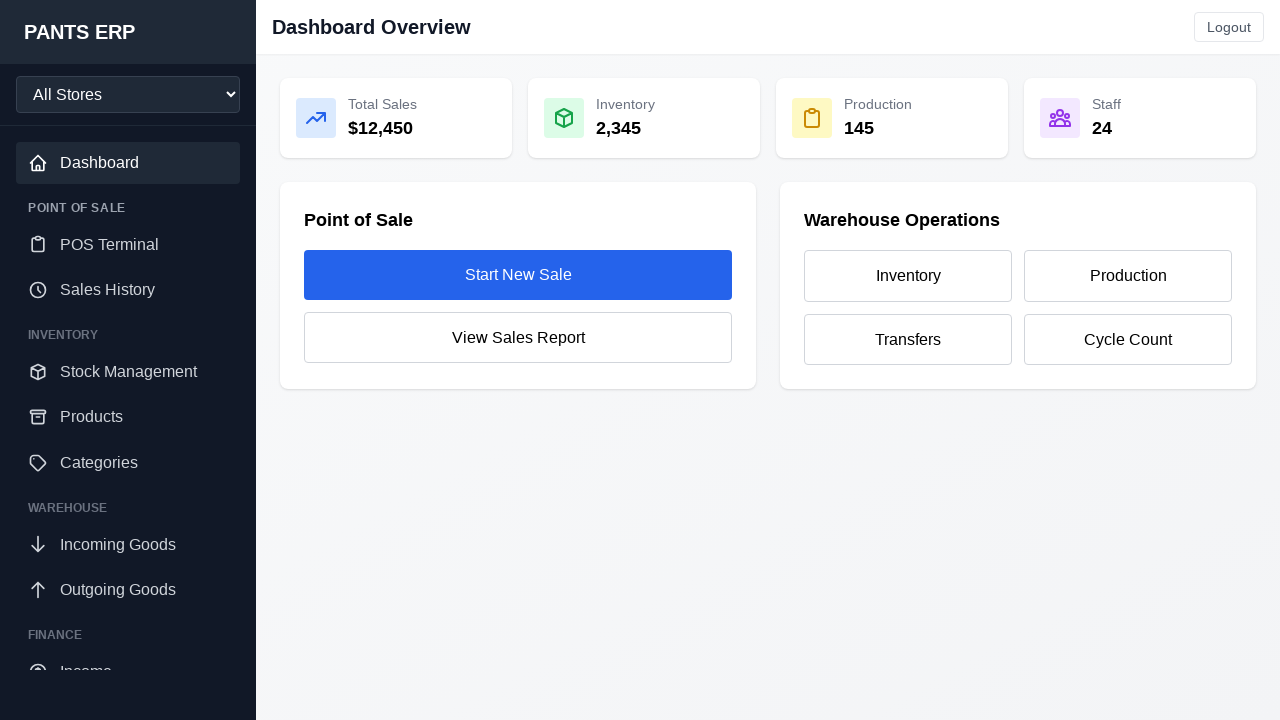

Clicked menu item: Sales Report at (128, 588) on text="Sales Report"
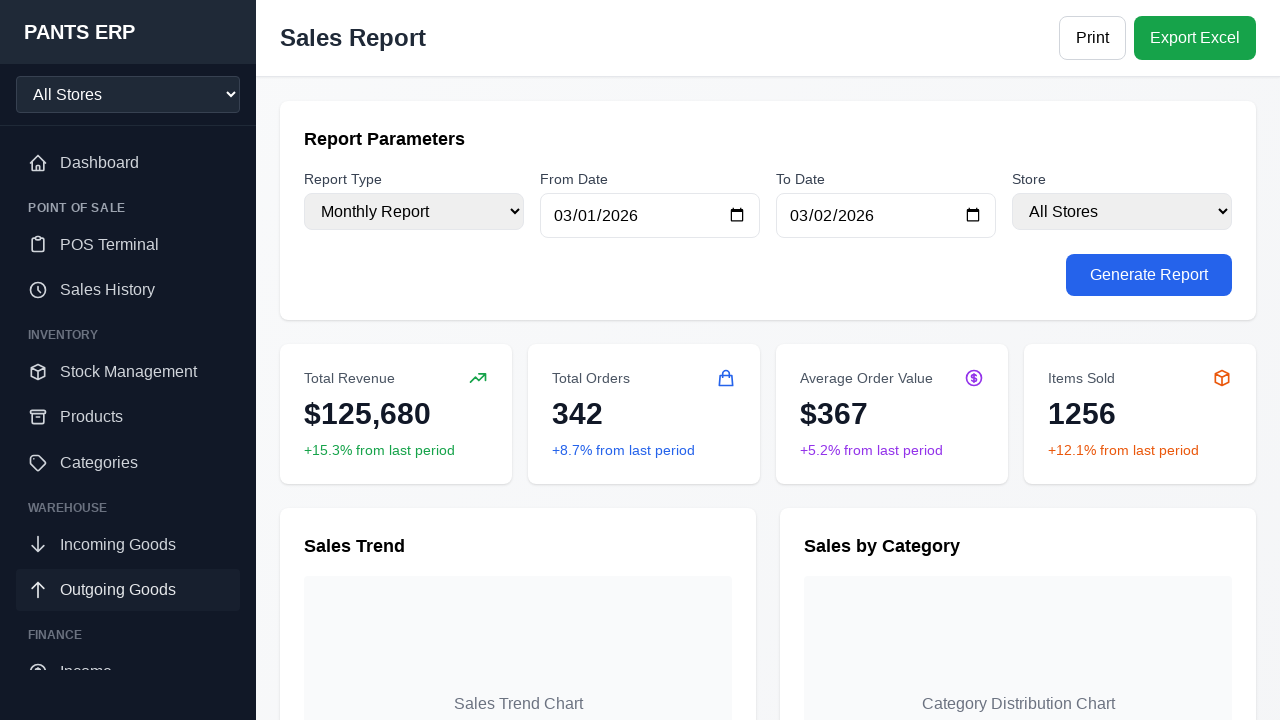

Navigation to /sales-report completed
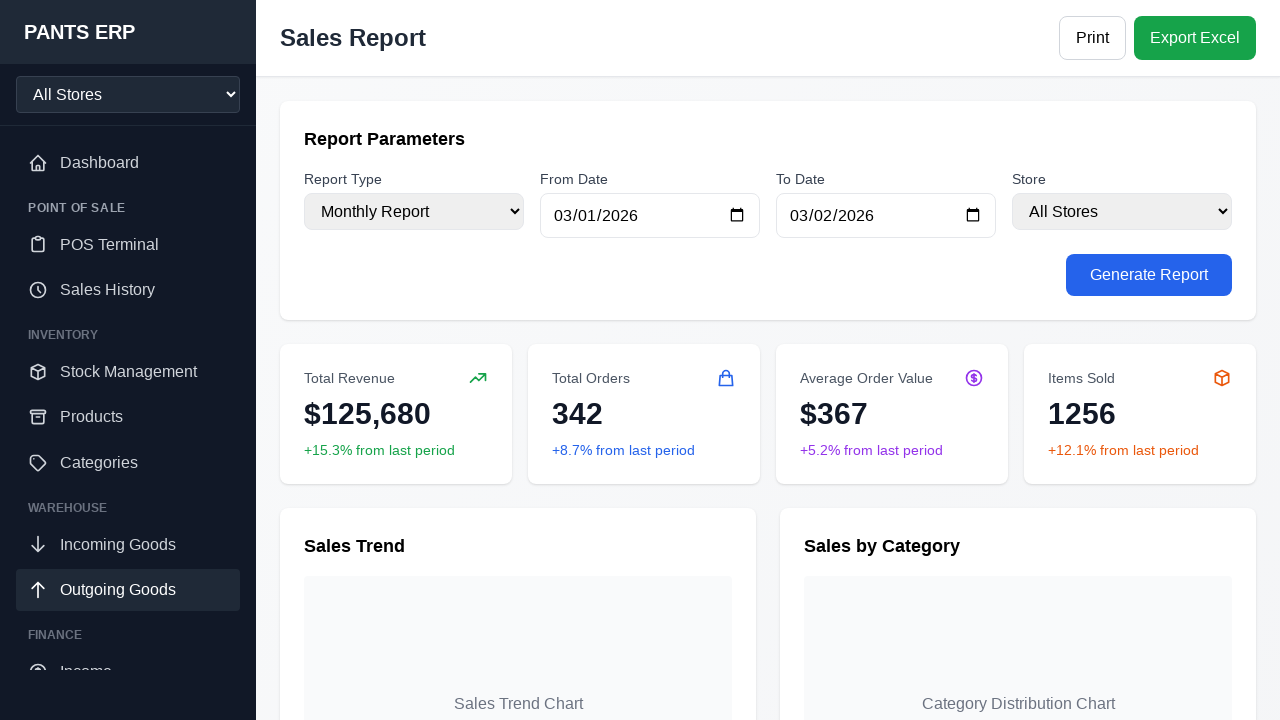

Current URL verified: https://erp-filament.vercel.app/sales-report
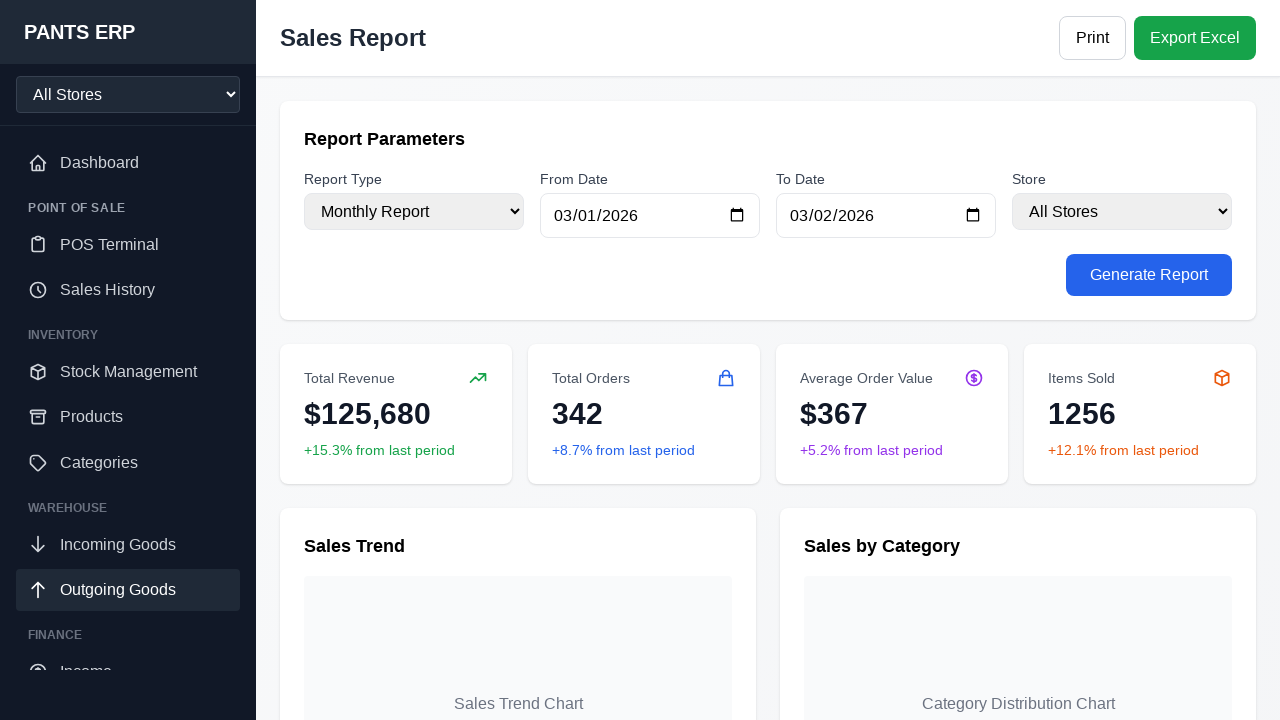

Navigated back to dashboard for next menu test
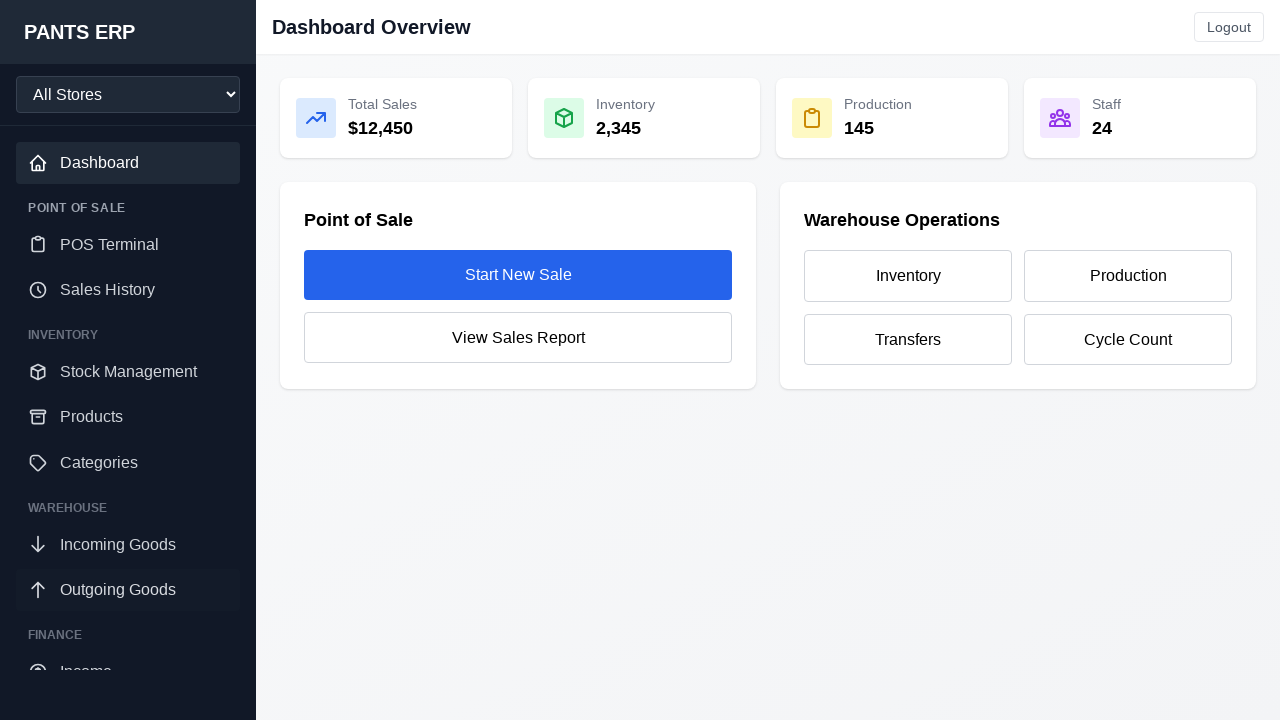

Dashboard page loaded with networkidle state
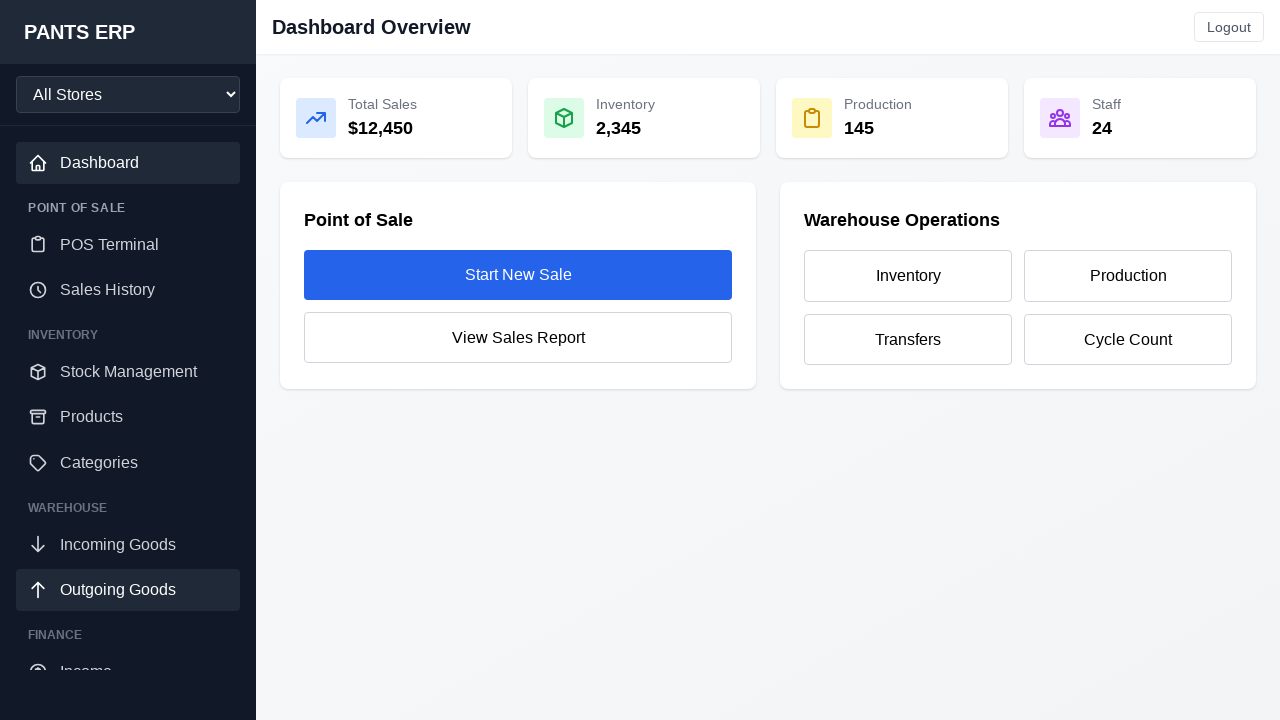

Clicked menu item: Stock Report at (128, 633) on text="Stock Report"
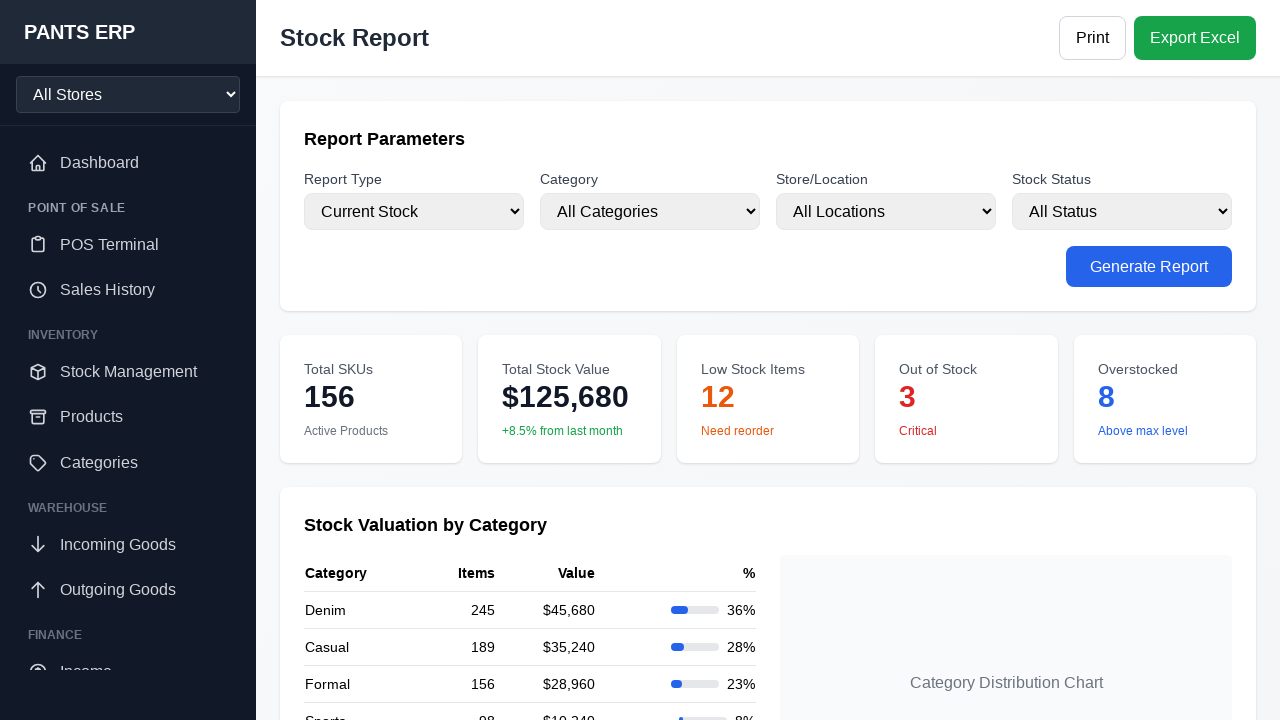

Navigation to /stock-report completed
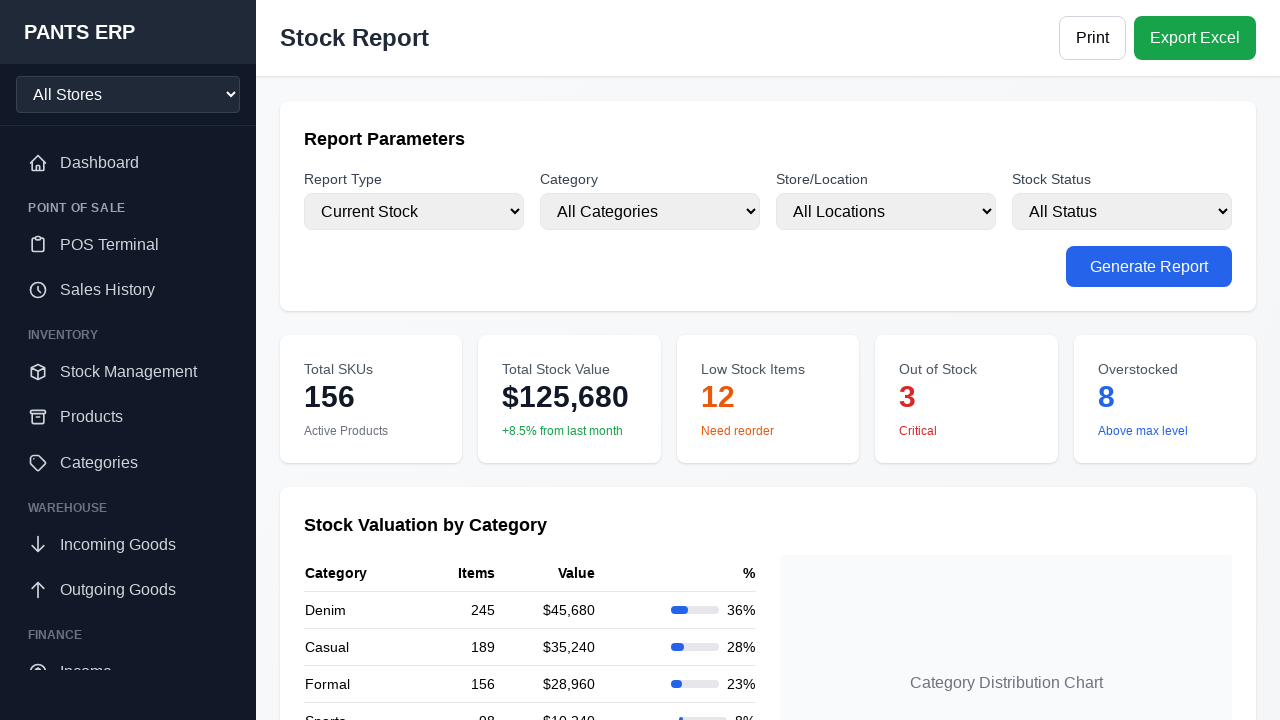

Current URL verified: https://erp-filament.vercel.app/stock-report
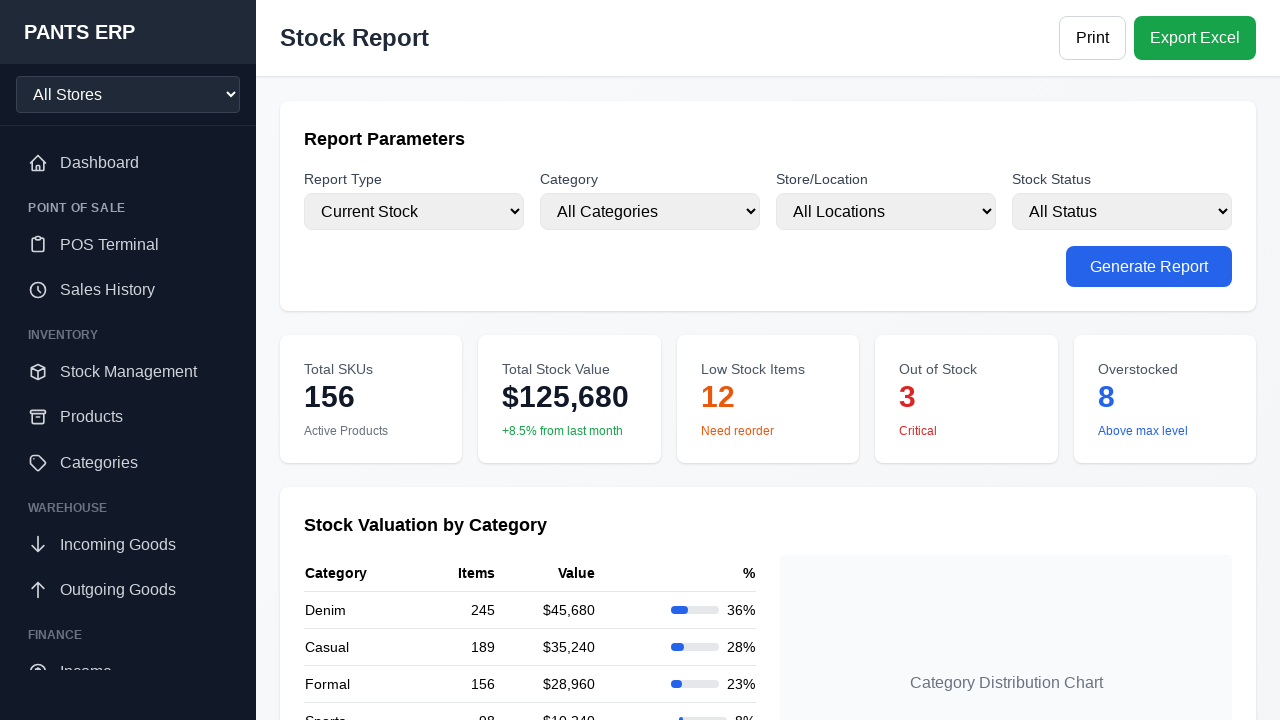

Navigated back to dashboard for next menu test
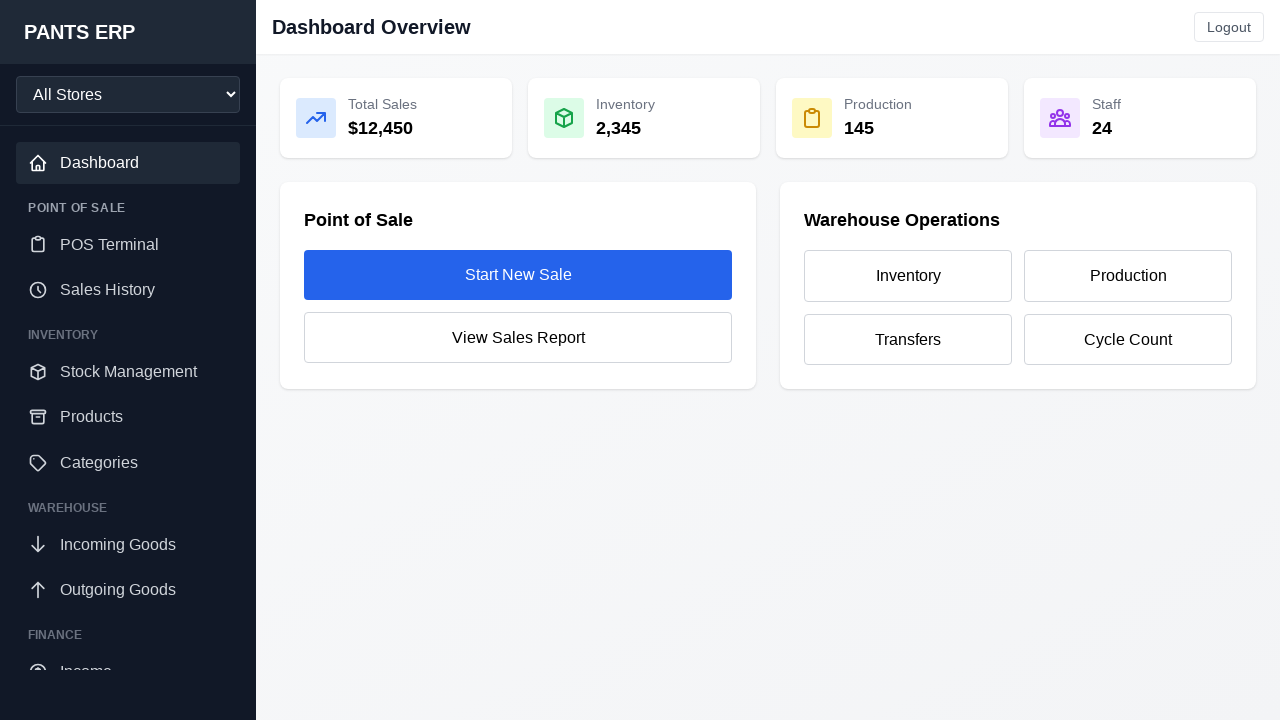

Dashboard page loaded with networkidle state
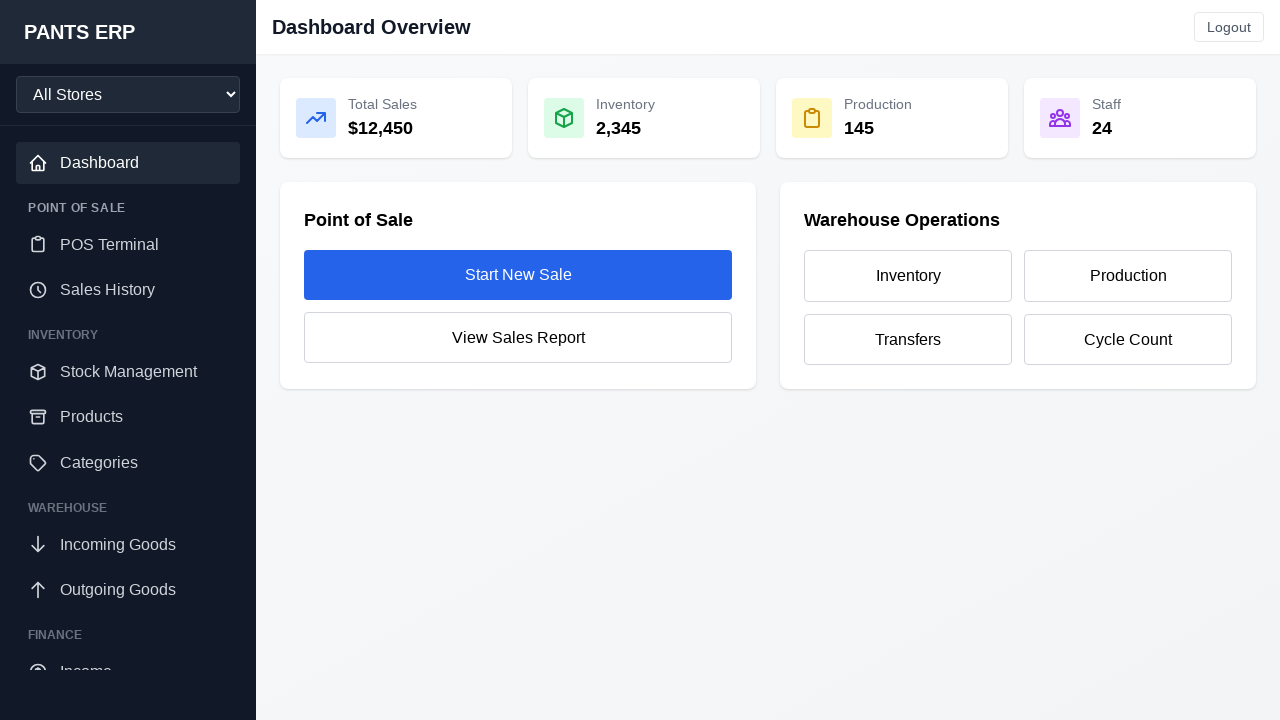

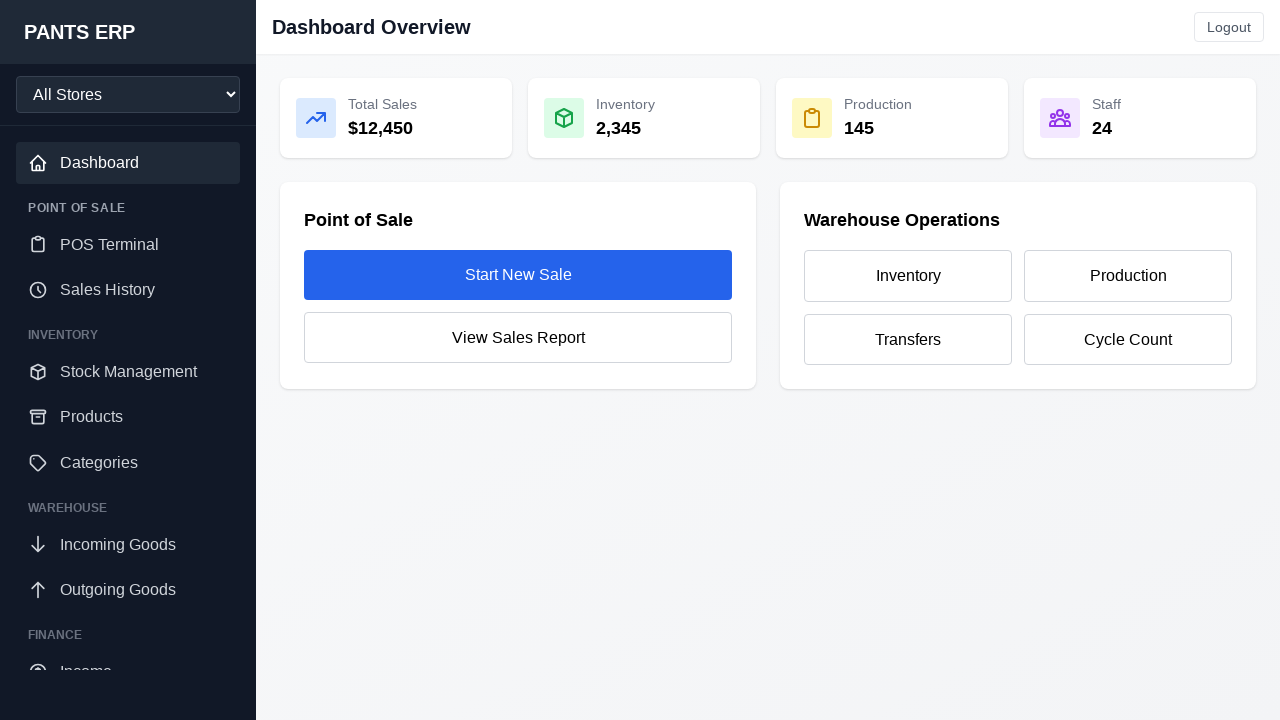